Tests an e-commerce site by adding items to cart, proceeding to checkout, and applying a promo code

Starting URL: https://rahulshettyacademy.com/seleniumPractise/

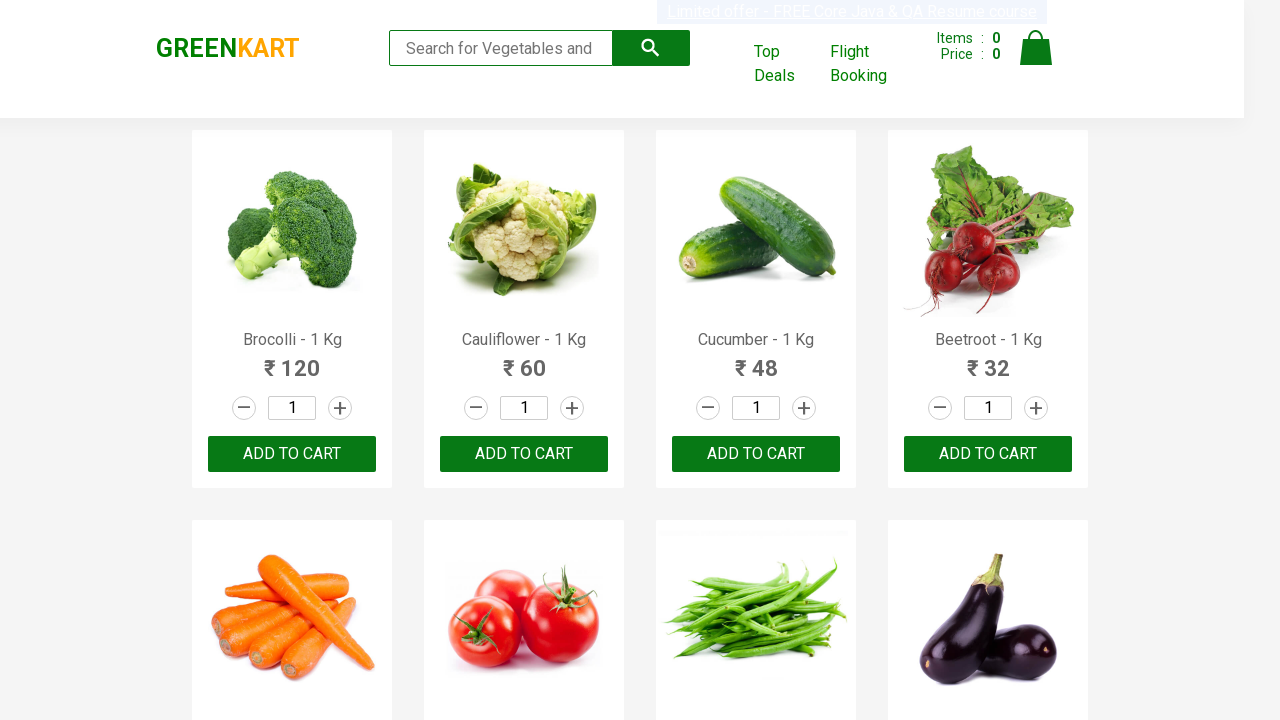

Waited for product names to load on e-commerce site
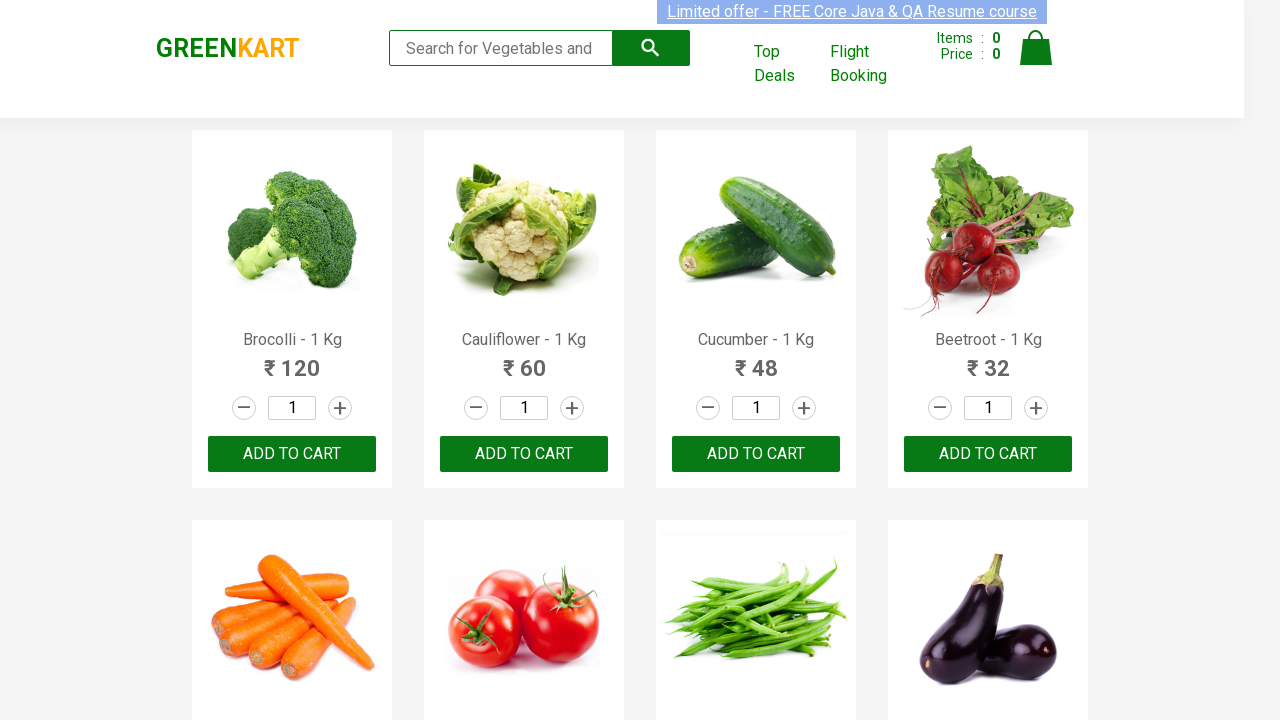

Retrieved list of all products on page
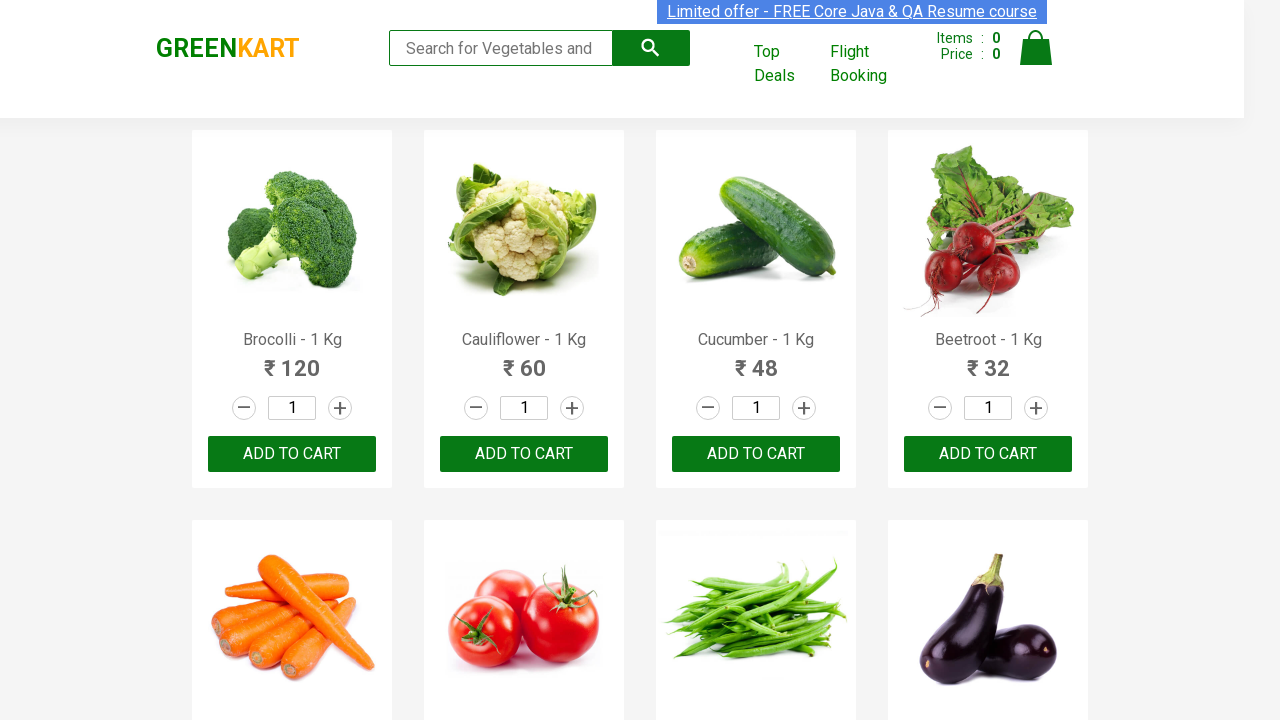

Retrieved text for product at index 0
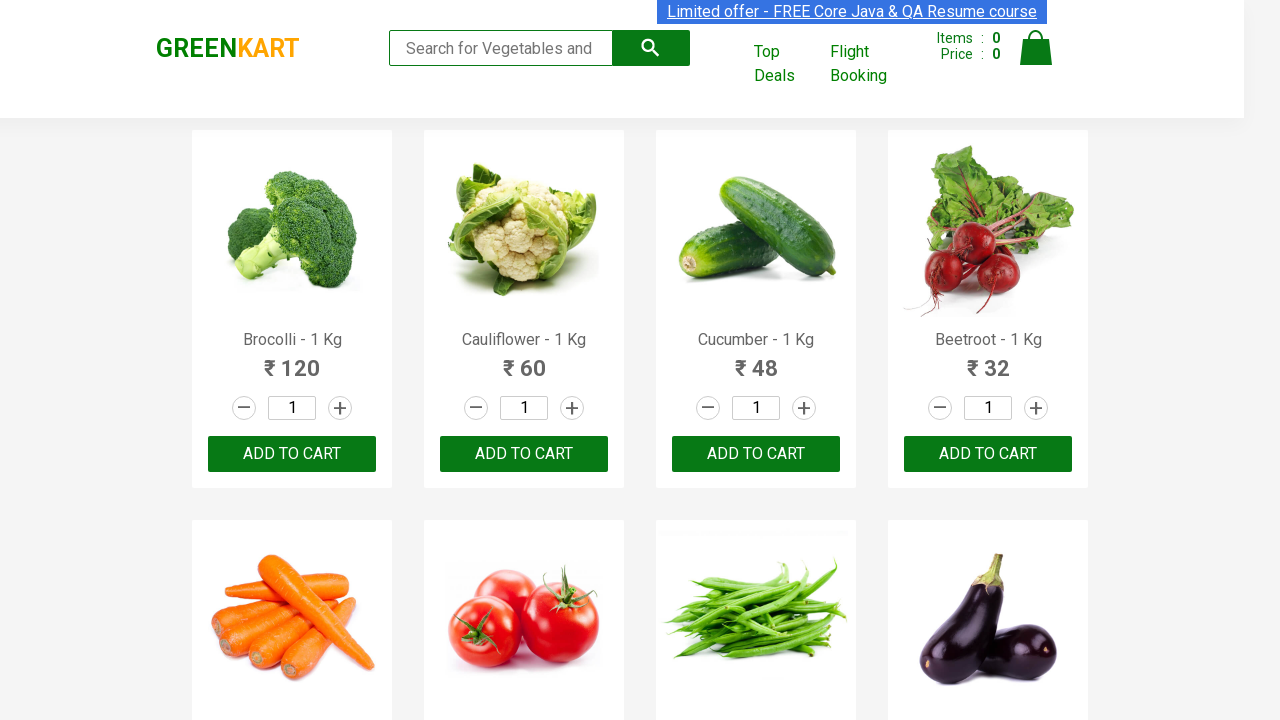

Clicked 'Add to Cart' button for Brocolli at (292, 454) on div.product-action > button >> nth=0
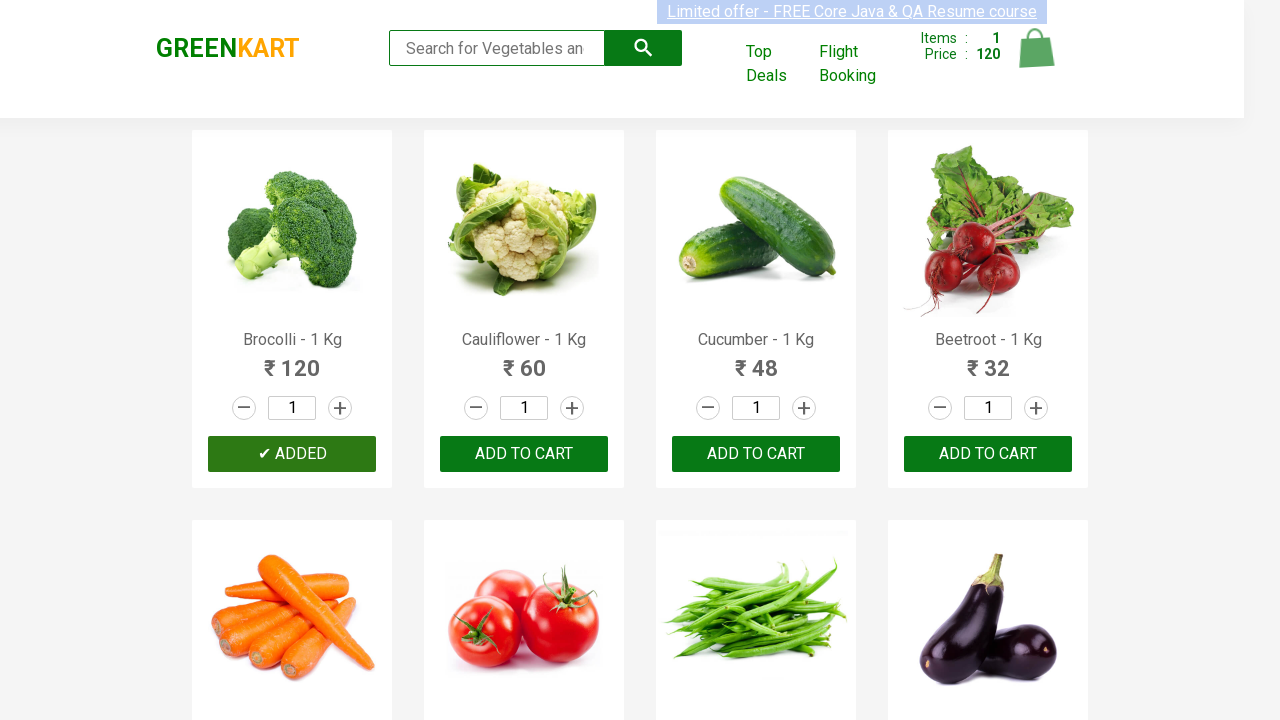

Retrieved text for product at index 1
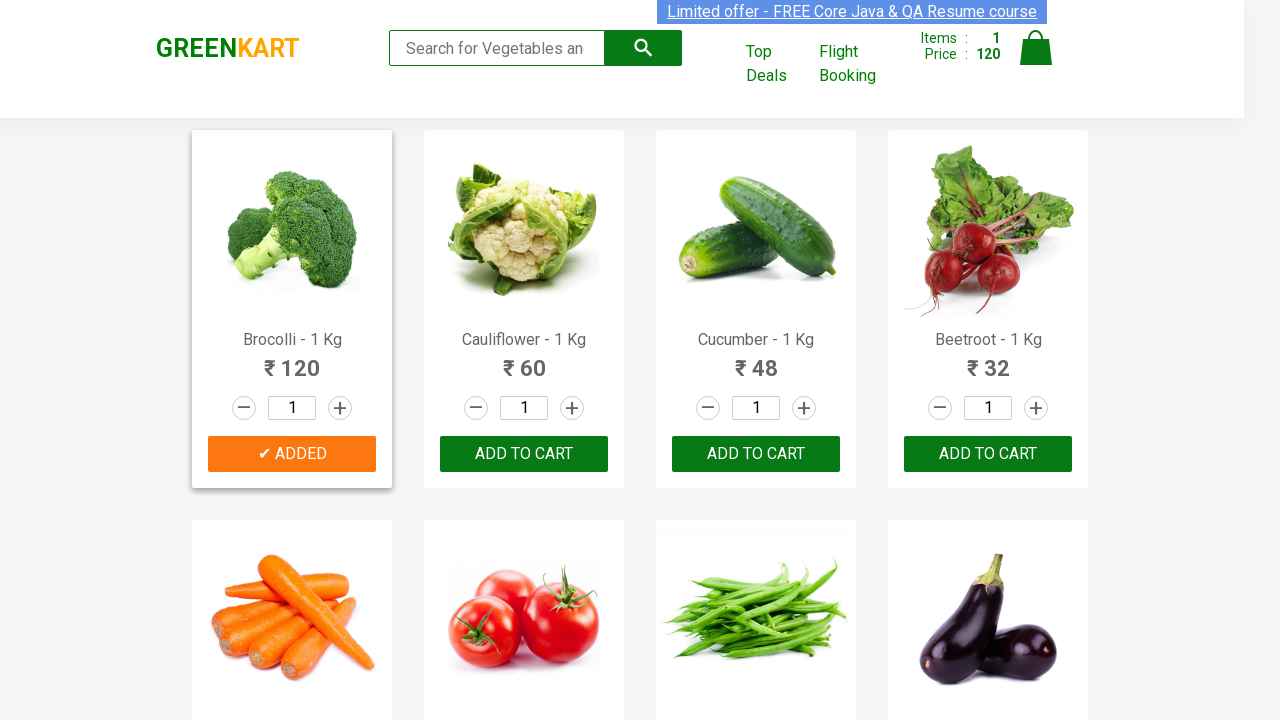

Retrieved text for product at index 2
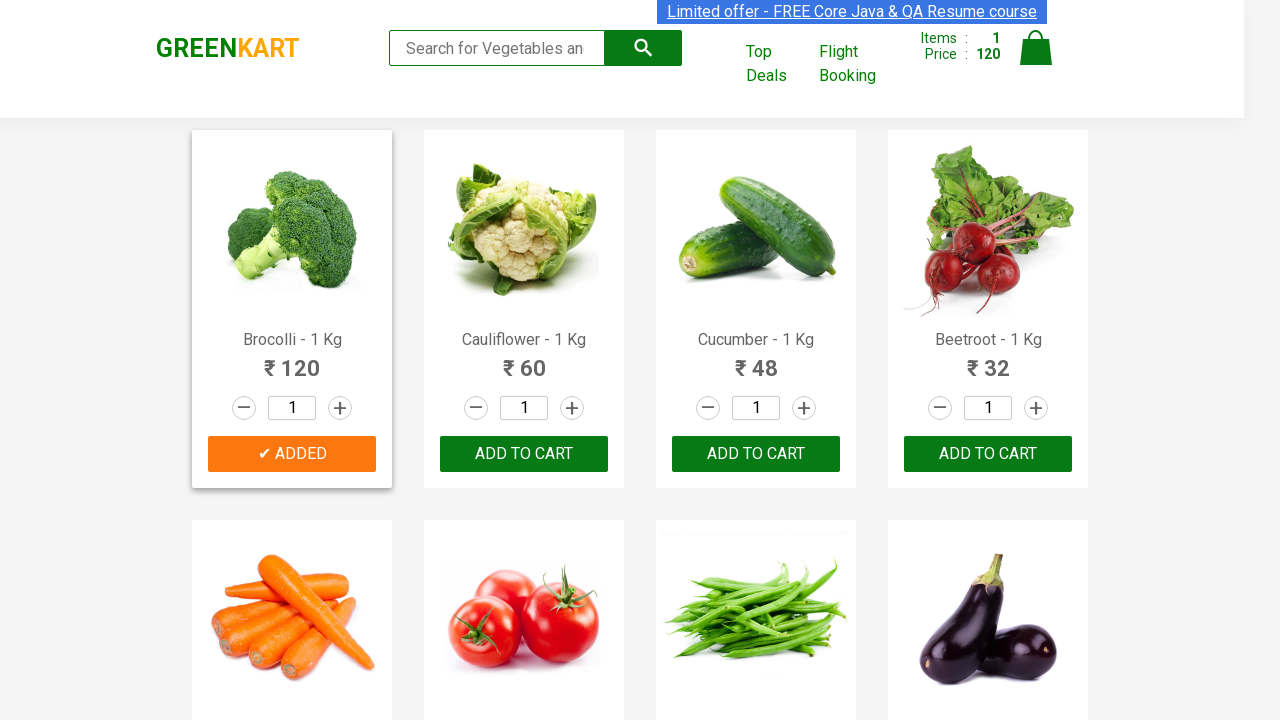

Clicked 'Add to Cart' button for Cucumber at (756, 454) on div.product-action > button >> nth=2
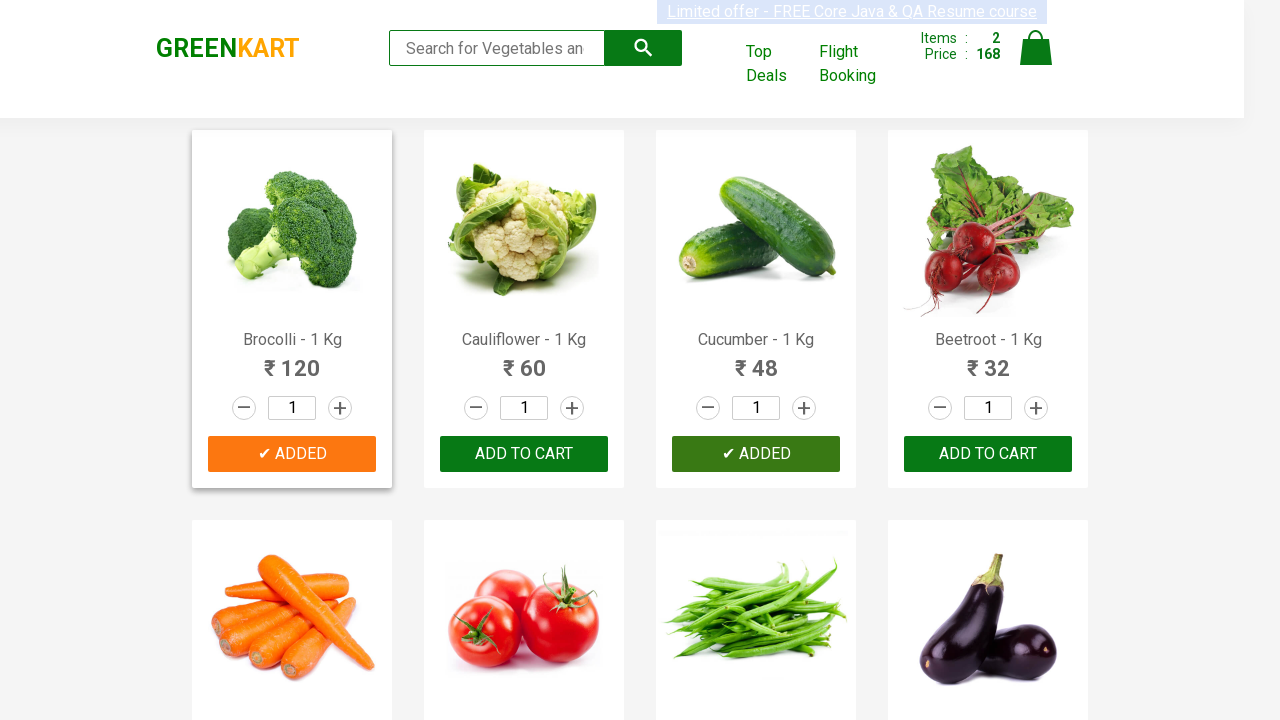

Retrieved text for product at index 3
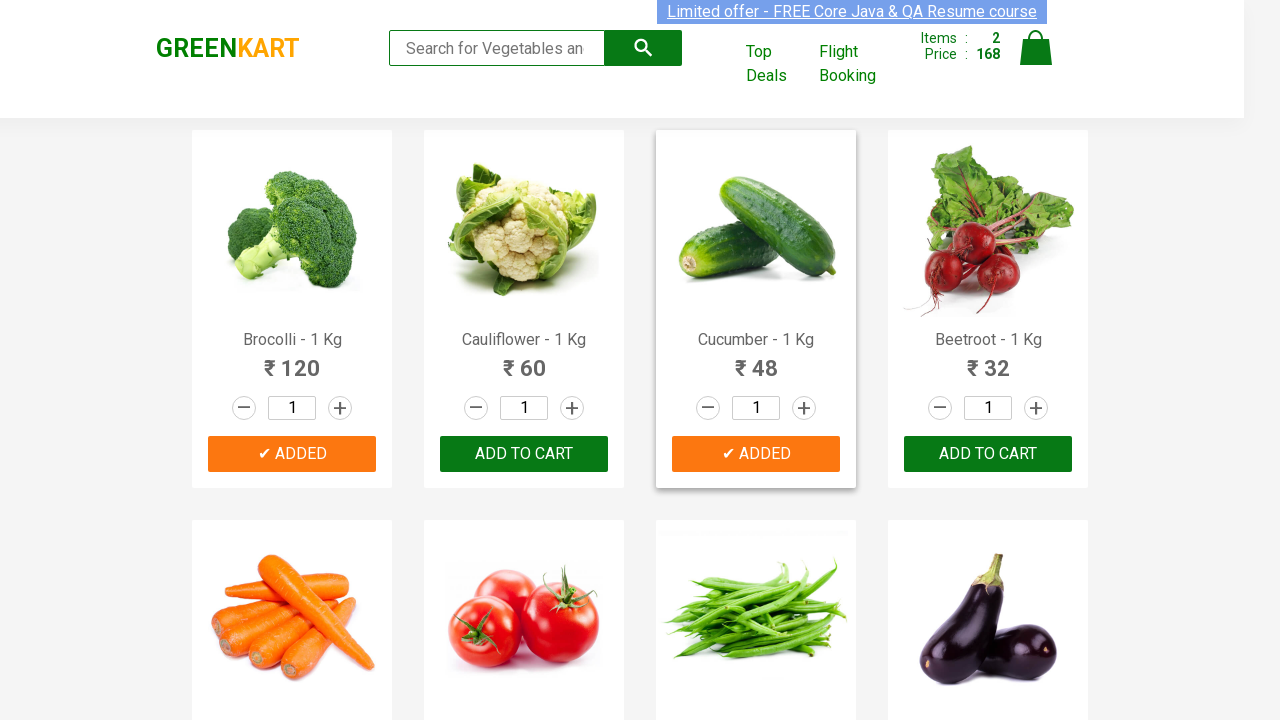

Retrieved text for product at index 4
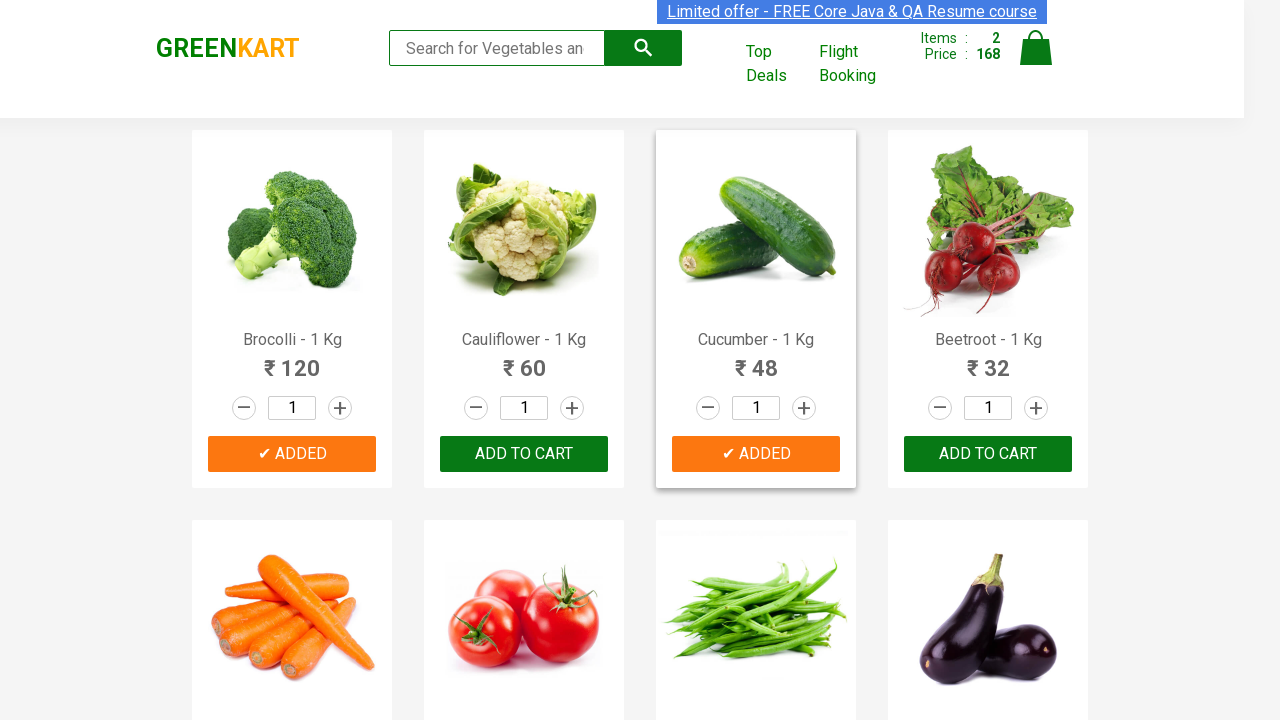

Retrieved text for product at index 5
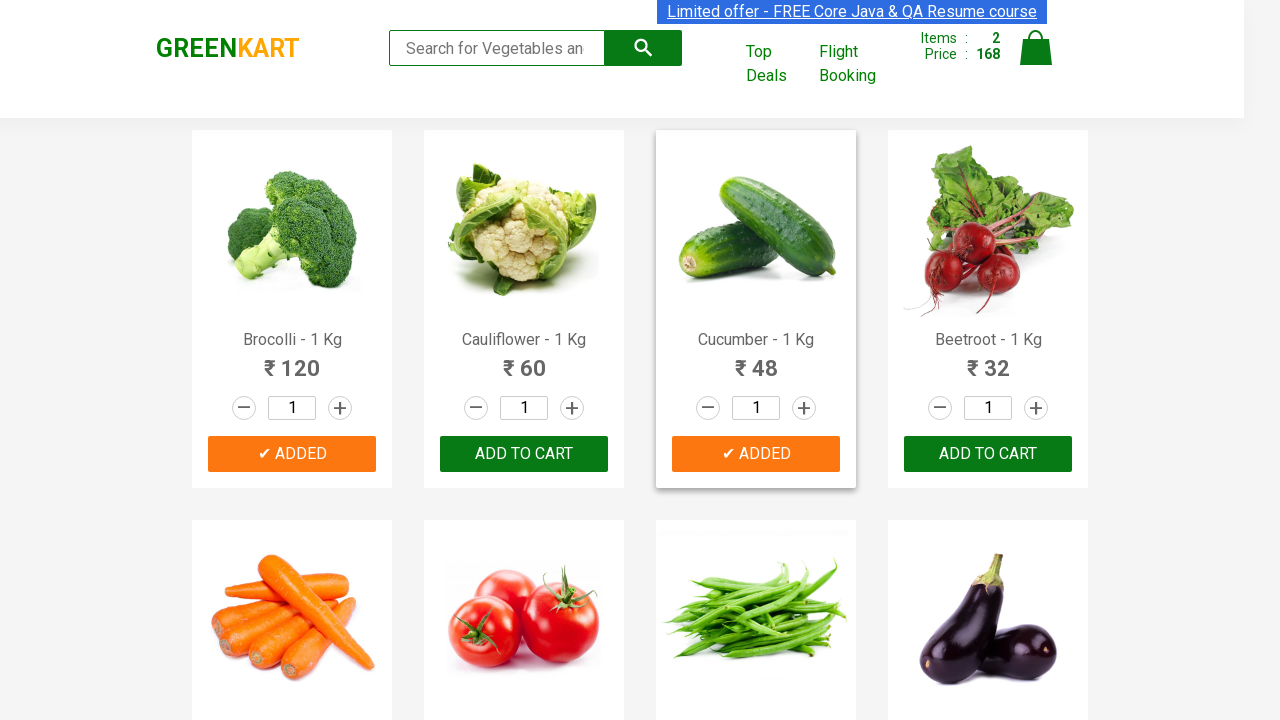

Retrieved text for product at index 6
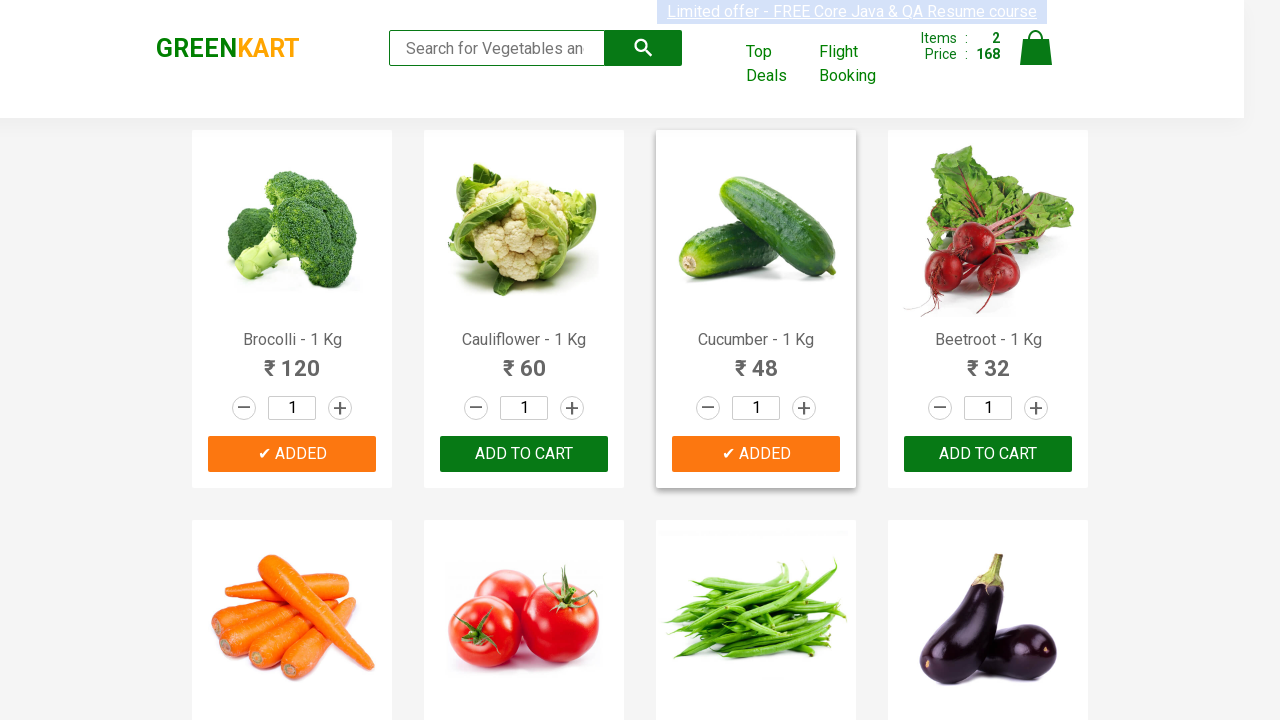

Retrieved text for product at index 7
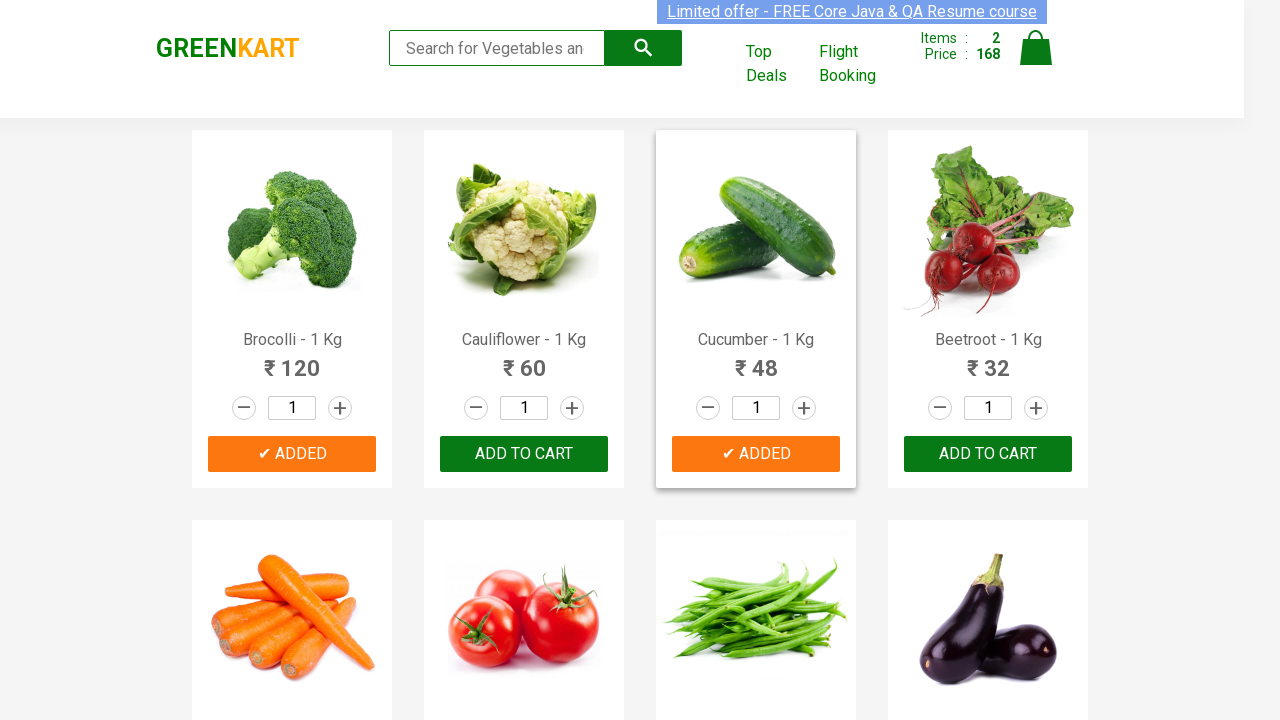

Retrieved text for product at index 8
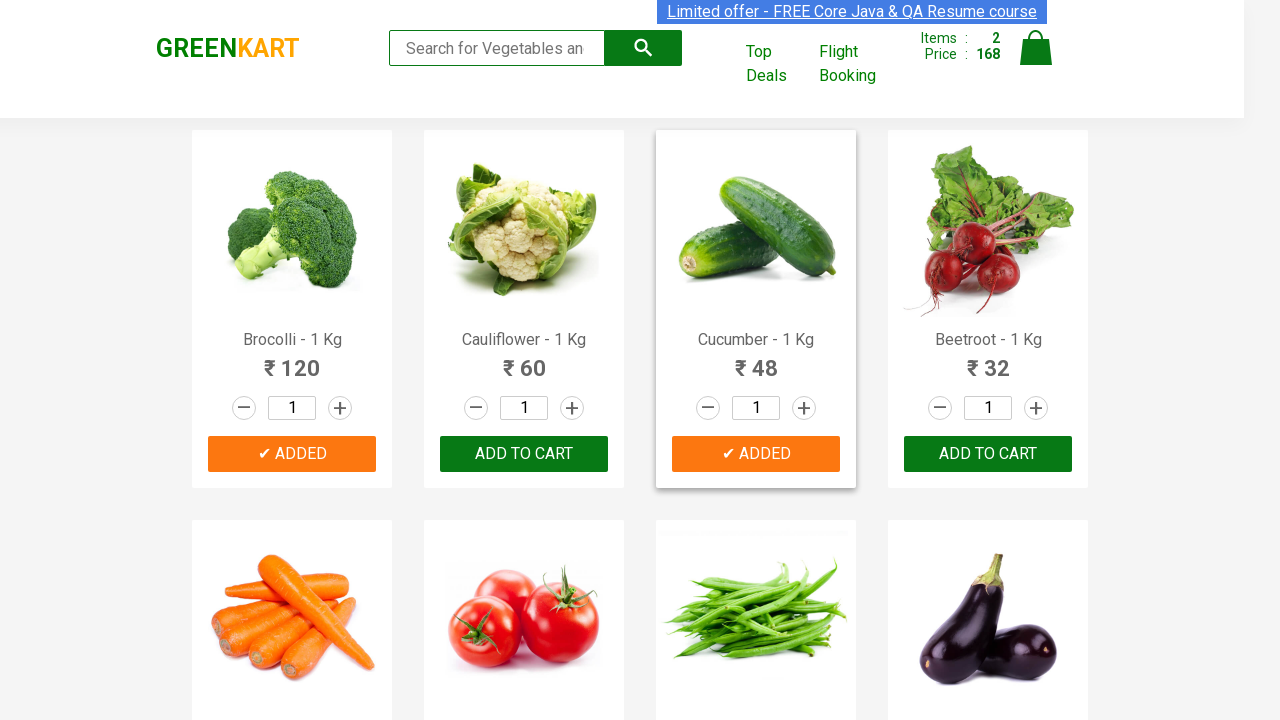

Retrieved text for product at index 9
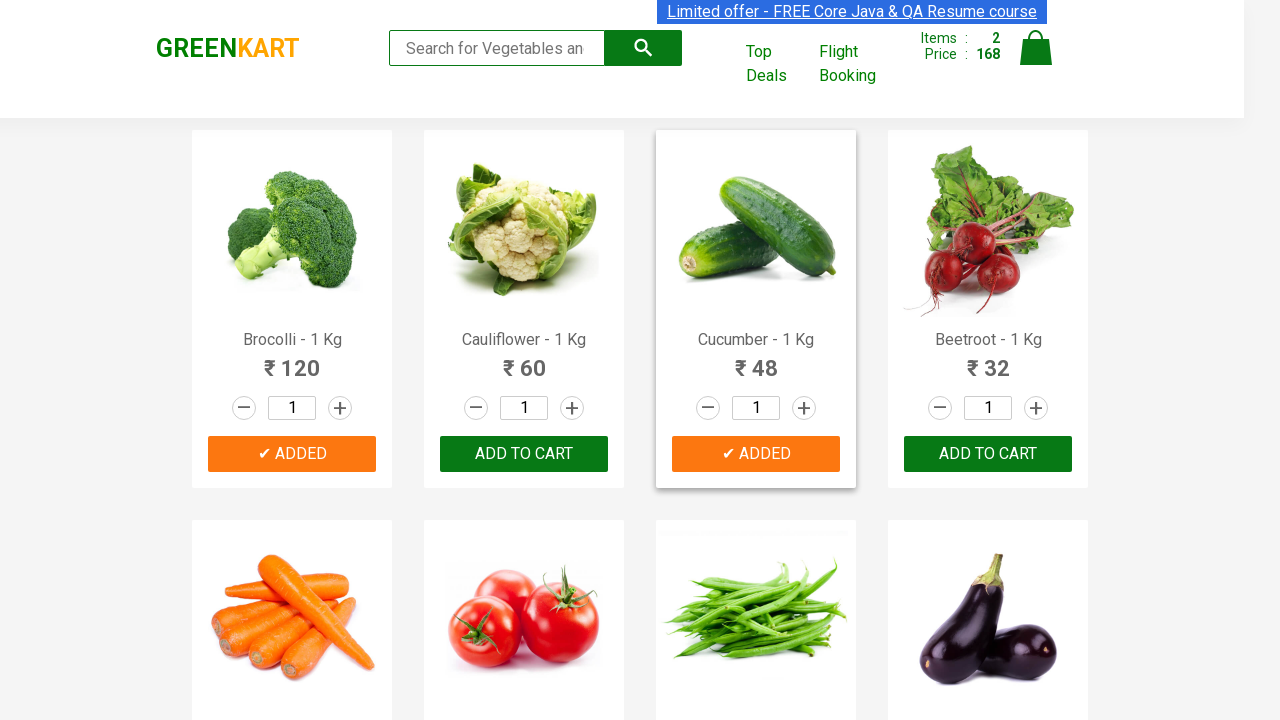

Retrieved text for product at index 10
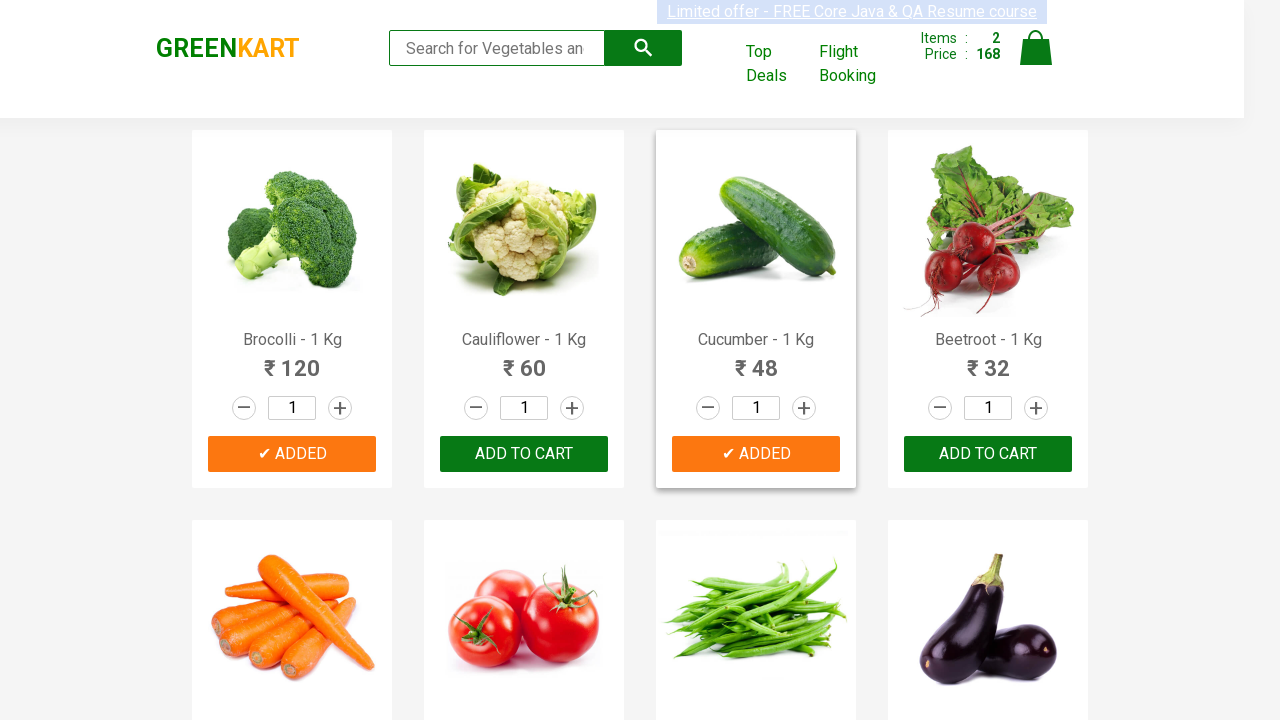

Retrieved text for product at index 11
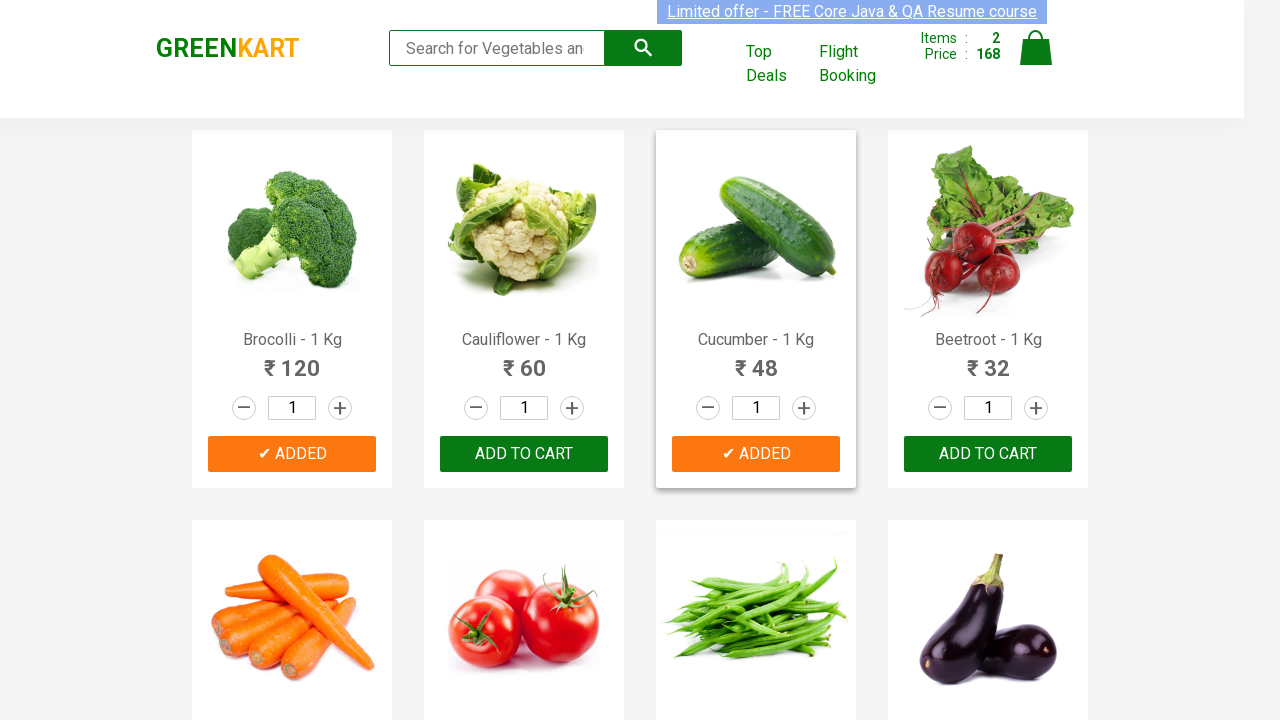

Retrieved text for product at index 12
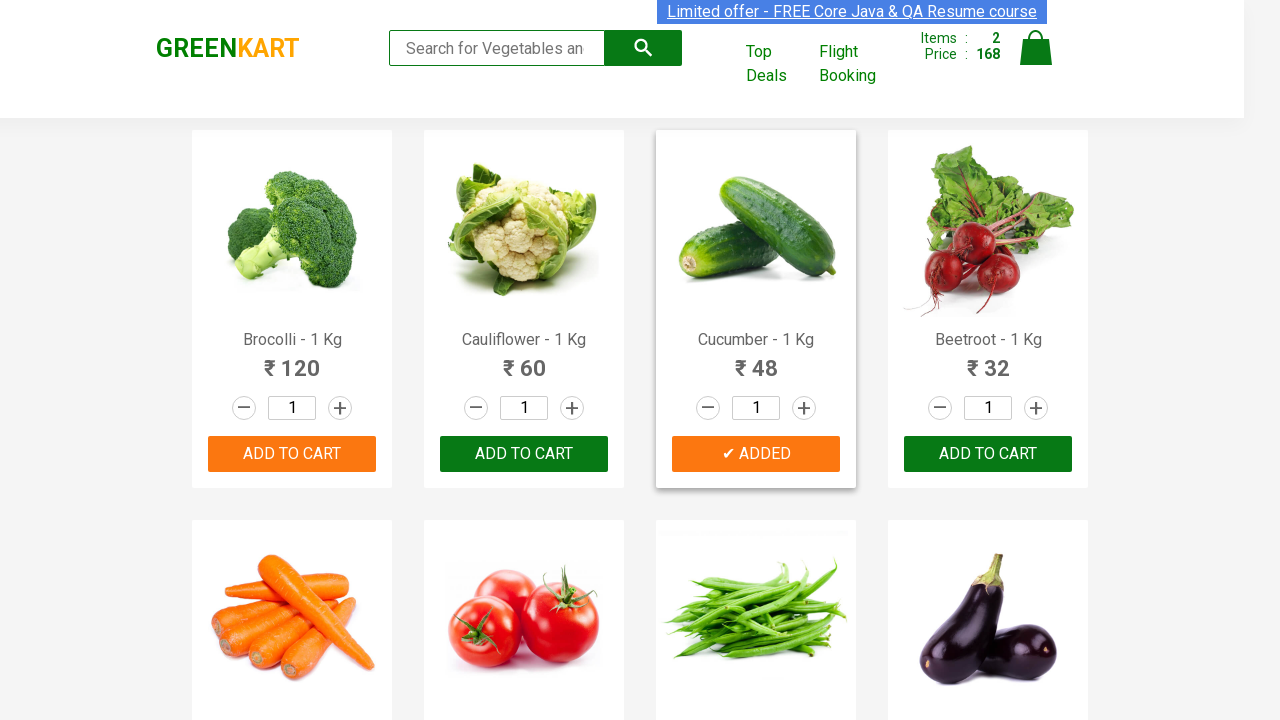

Retrieved text for product at index 13
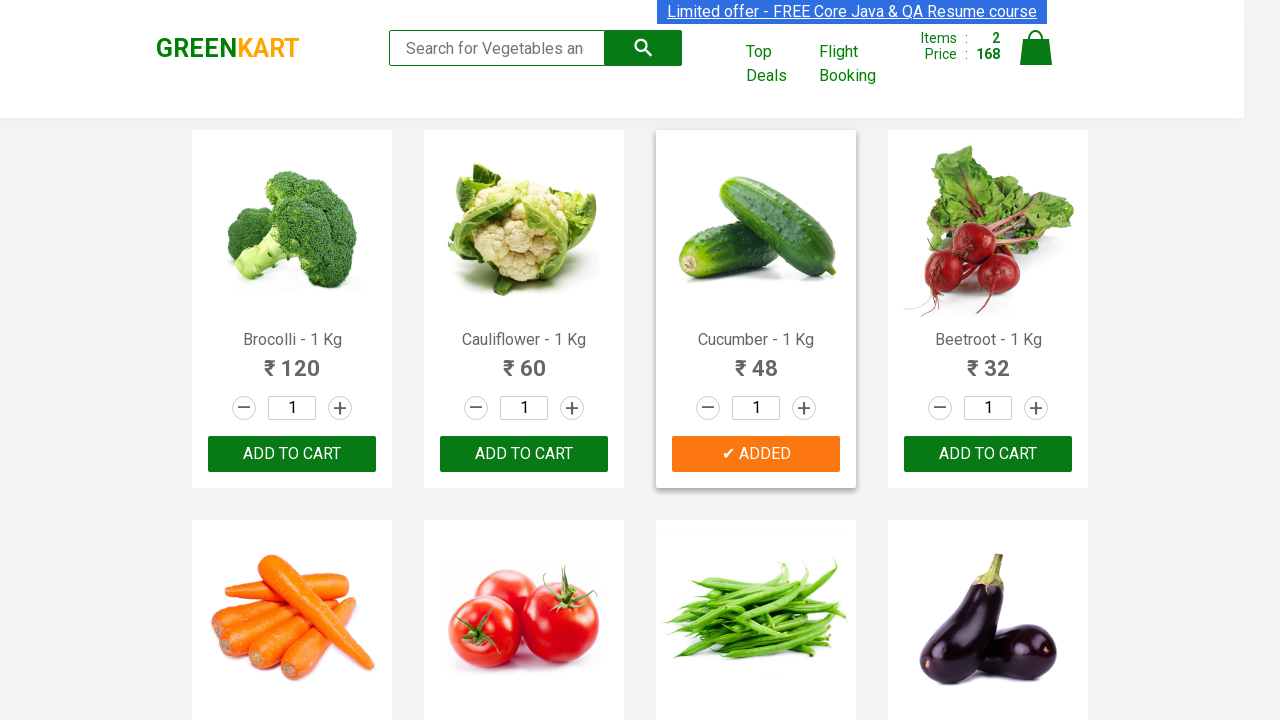

Retrieved text for product at index 14
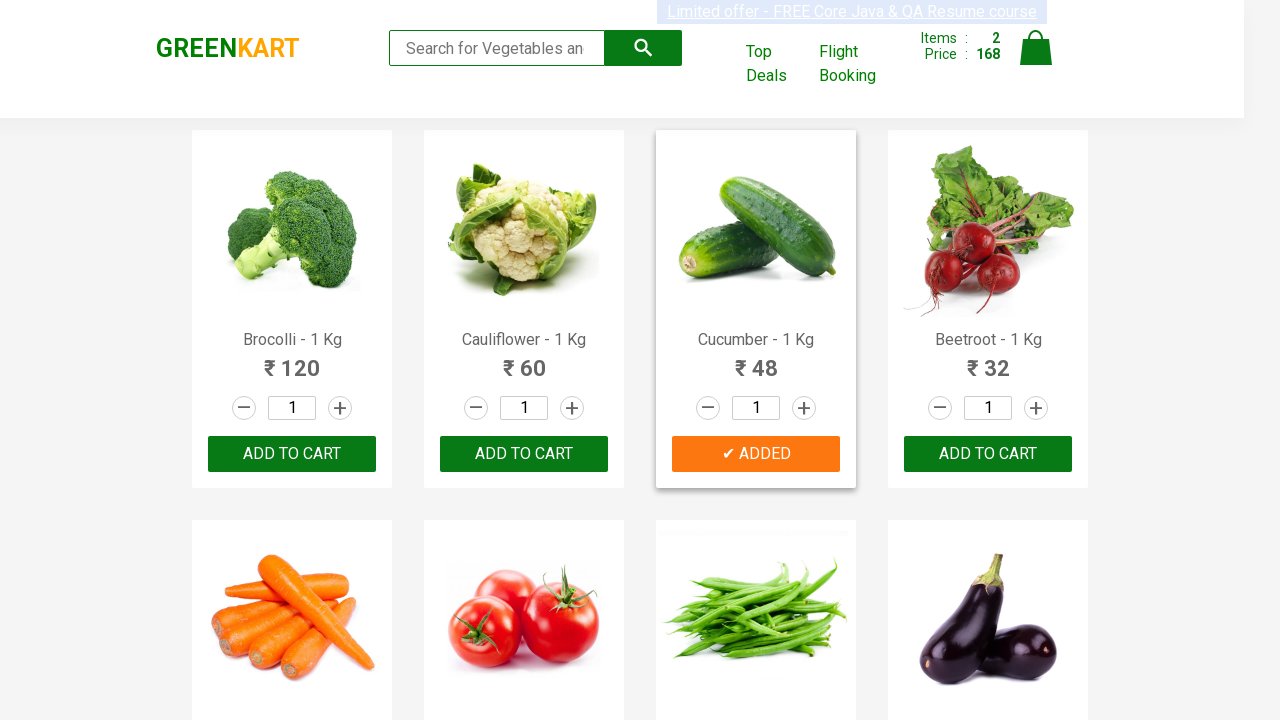

Retrieved text for product at index 15
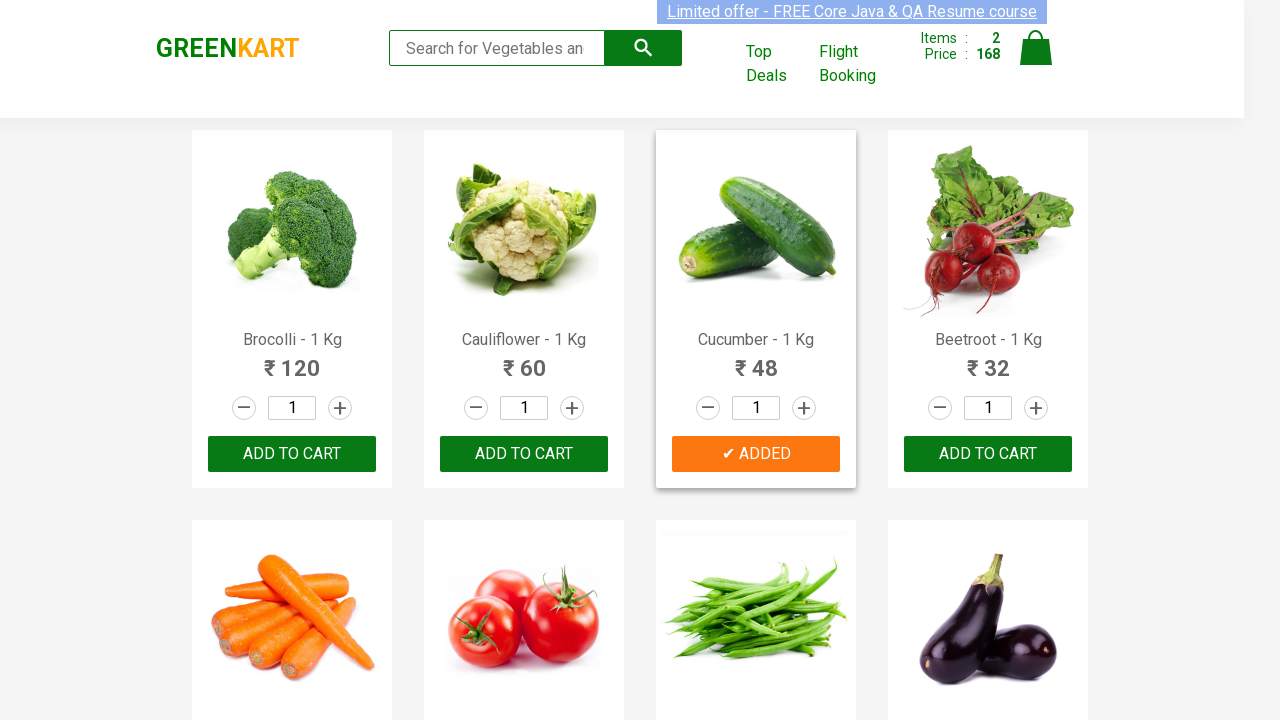

Retrieved text for product at index 16
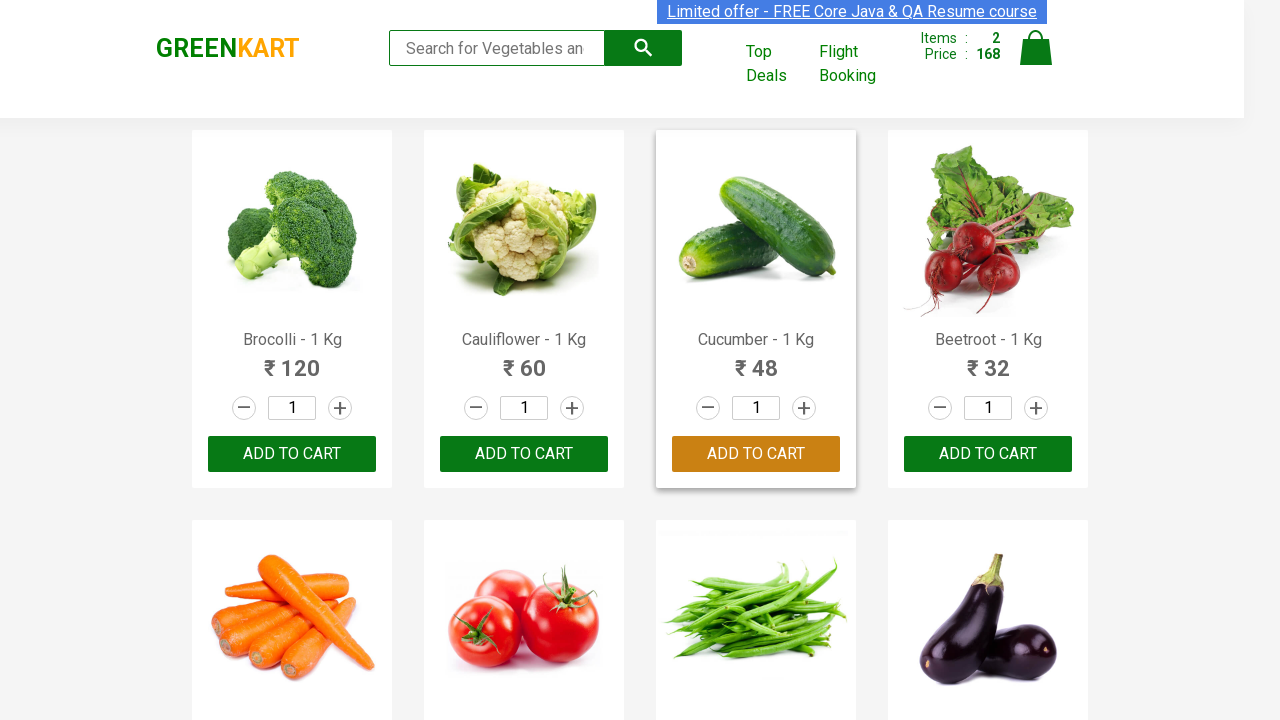

Retrieved text for product at index 17
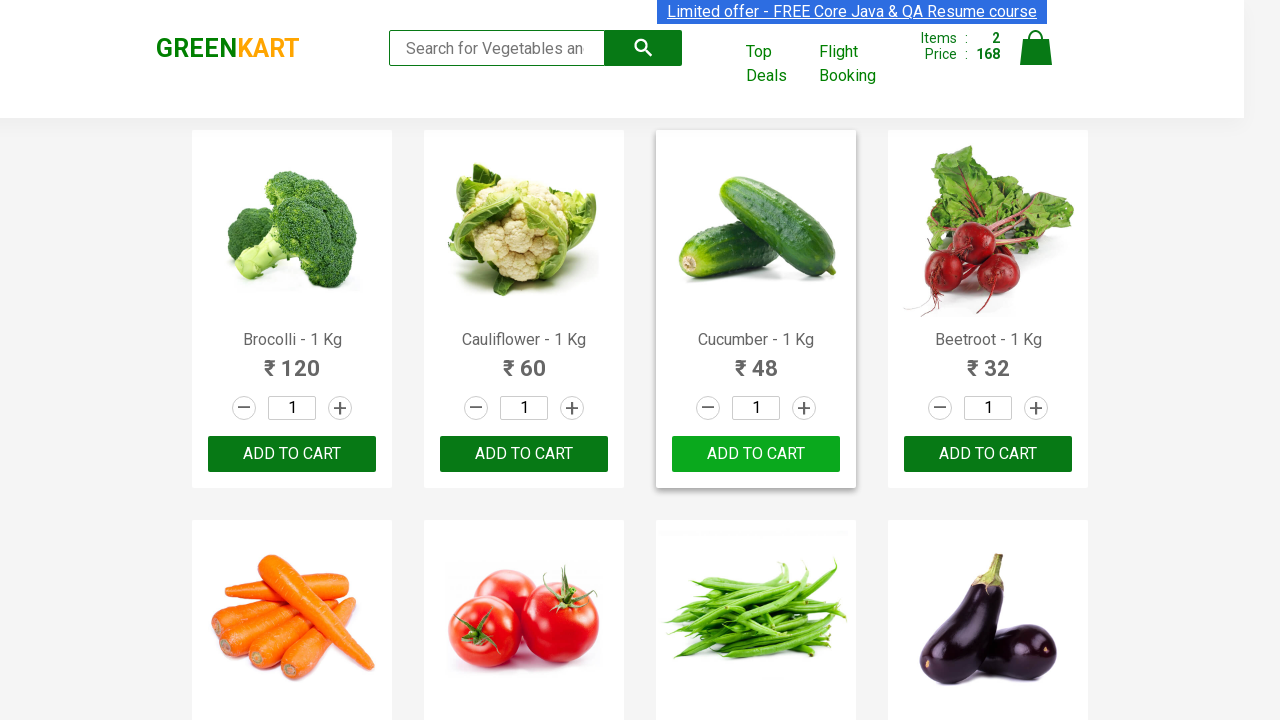

Retrieved text for product at index 18
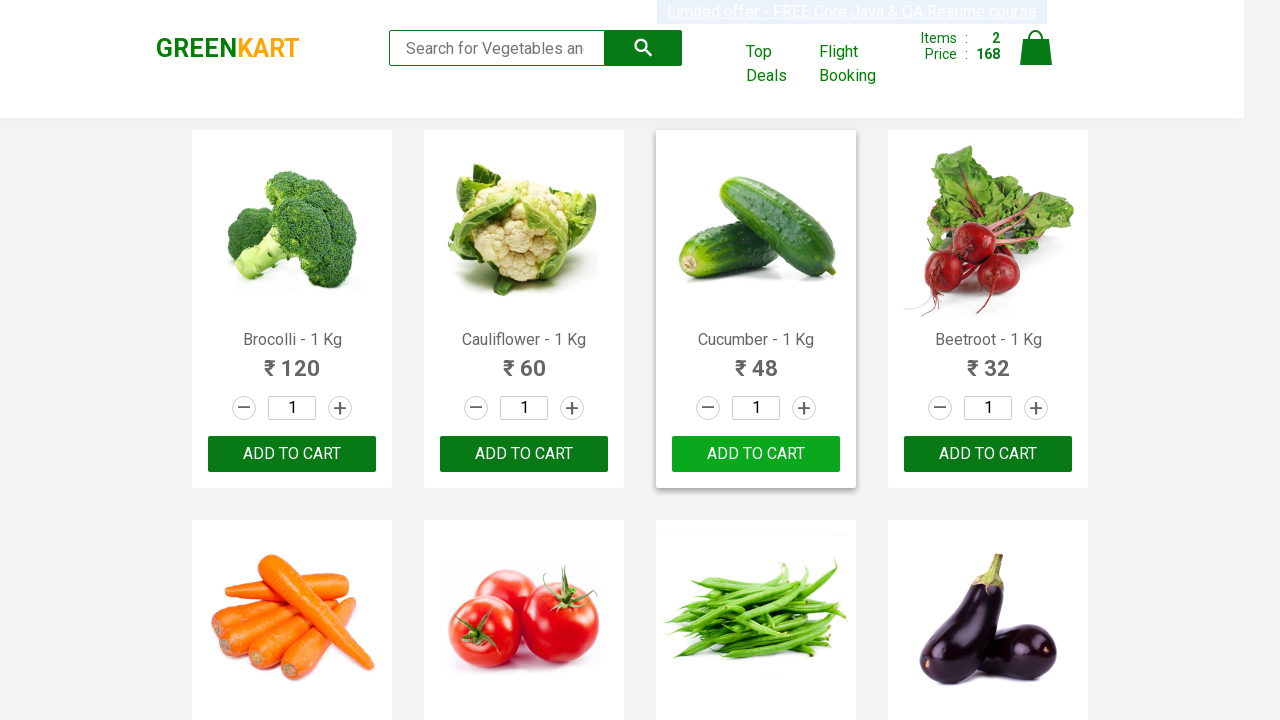

Retrieved text for product at index 19
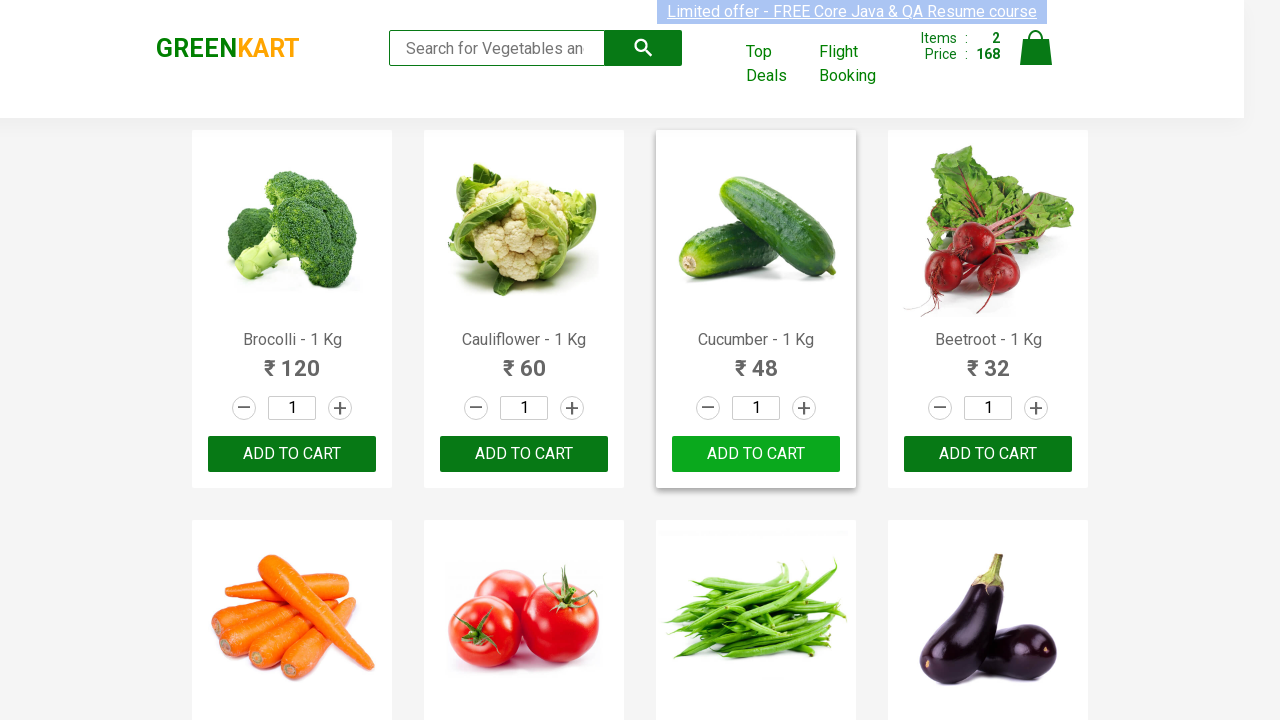

Retrieved text for product at index 20
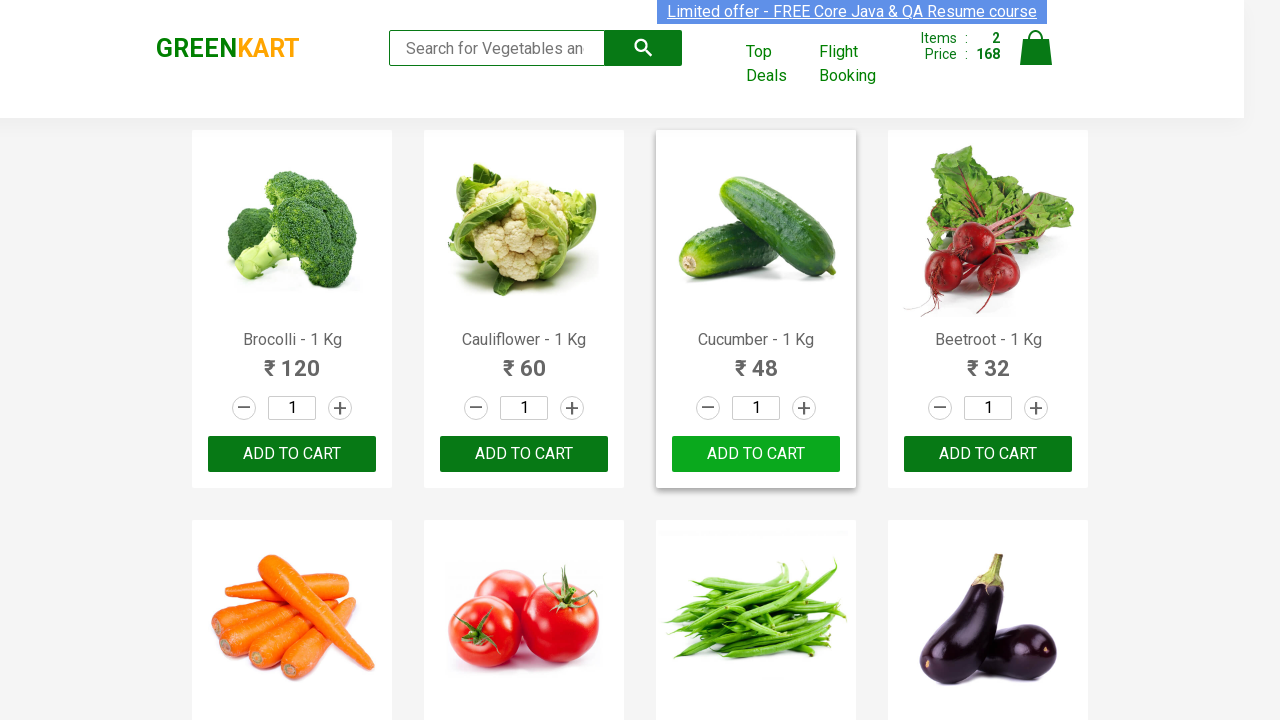

Retrieved text for product at index 21
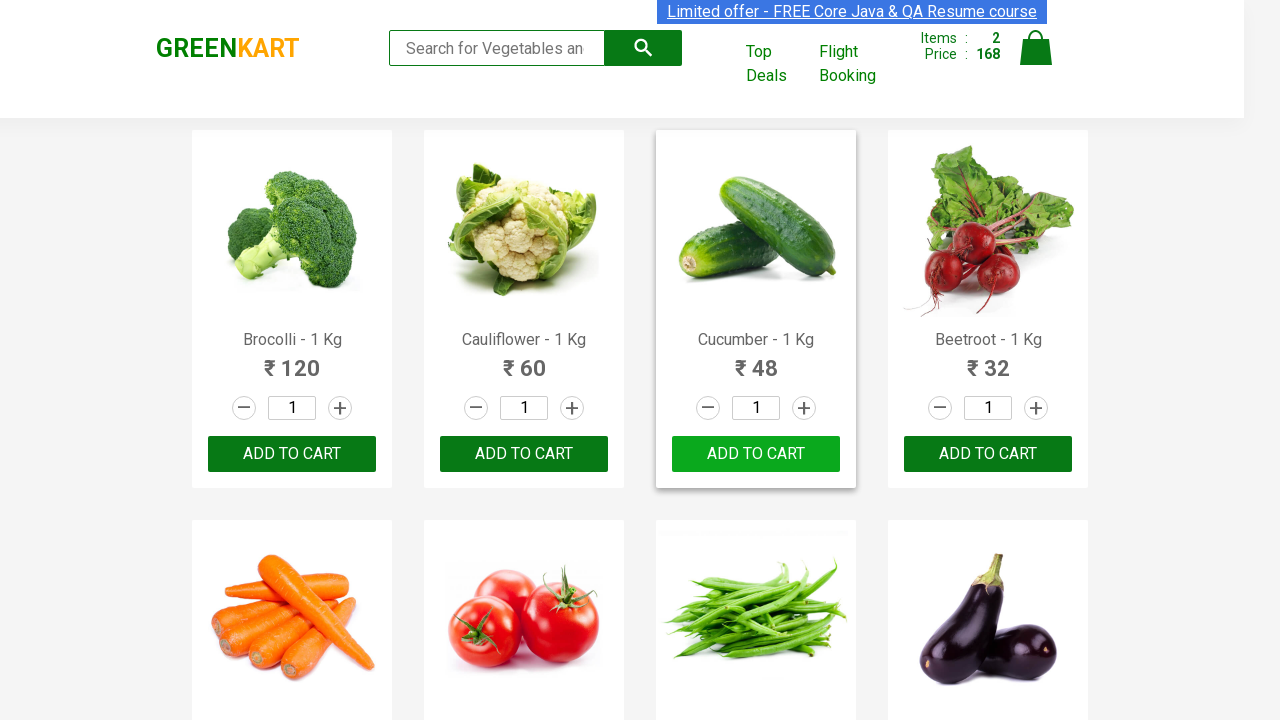

Retrieved text for product at index 22
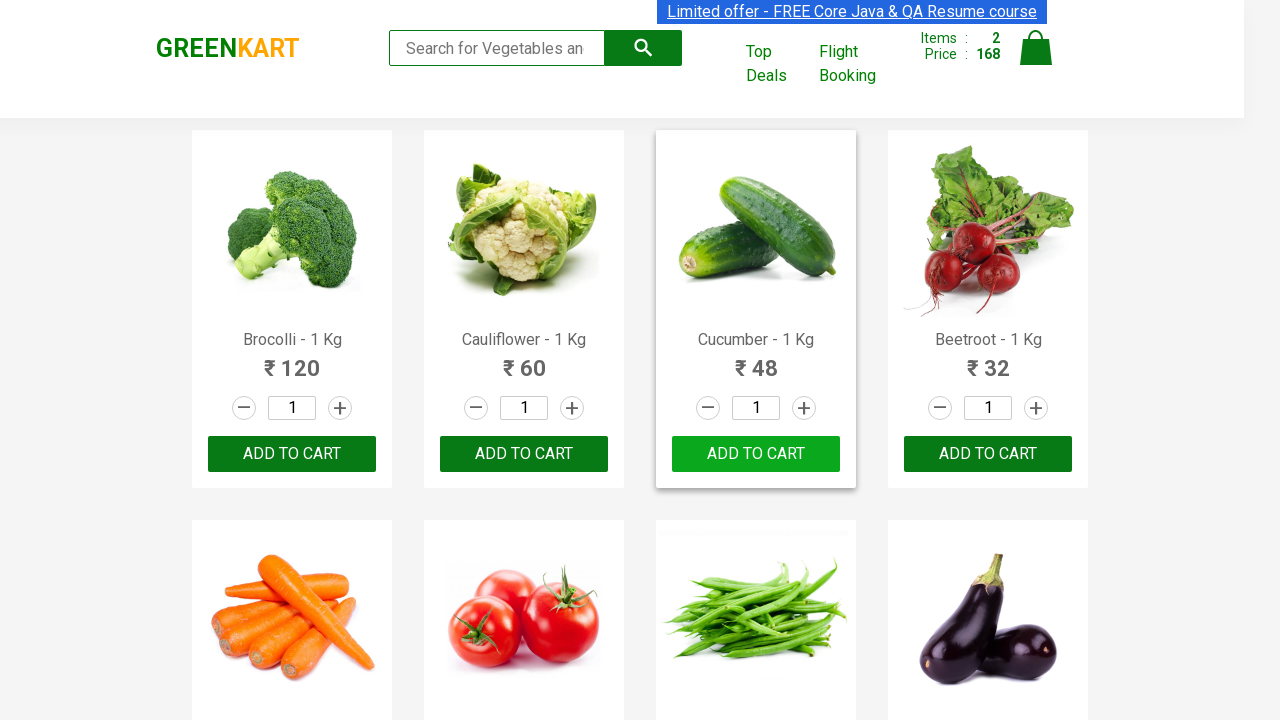

Retrieved text for product at index 23
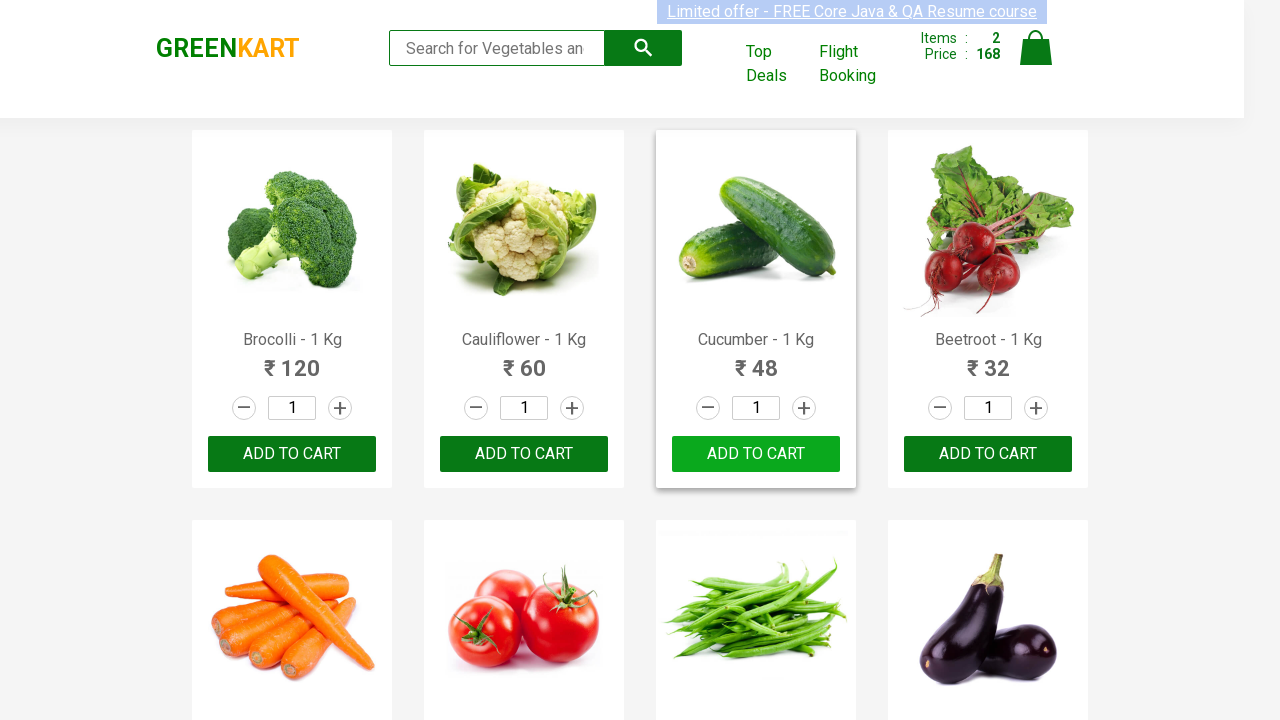

Retrieved text for product at index 24
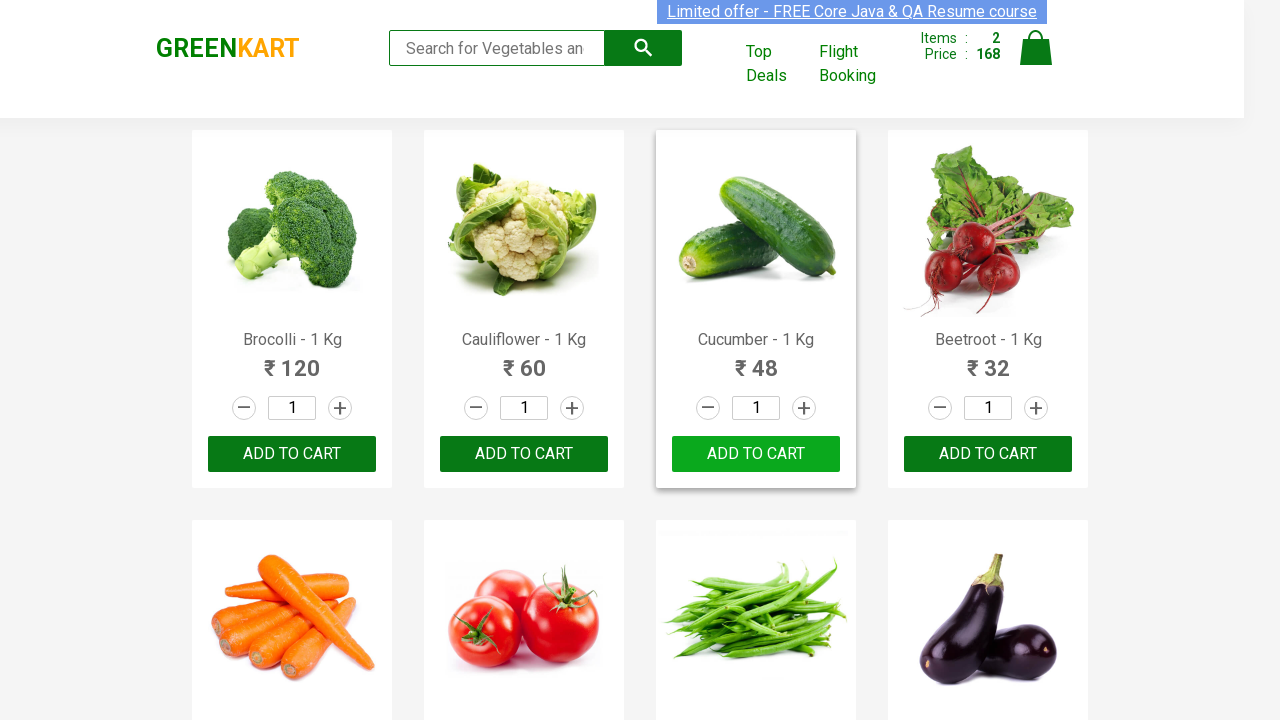

Retrieved text for product at index 25
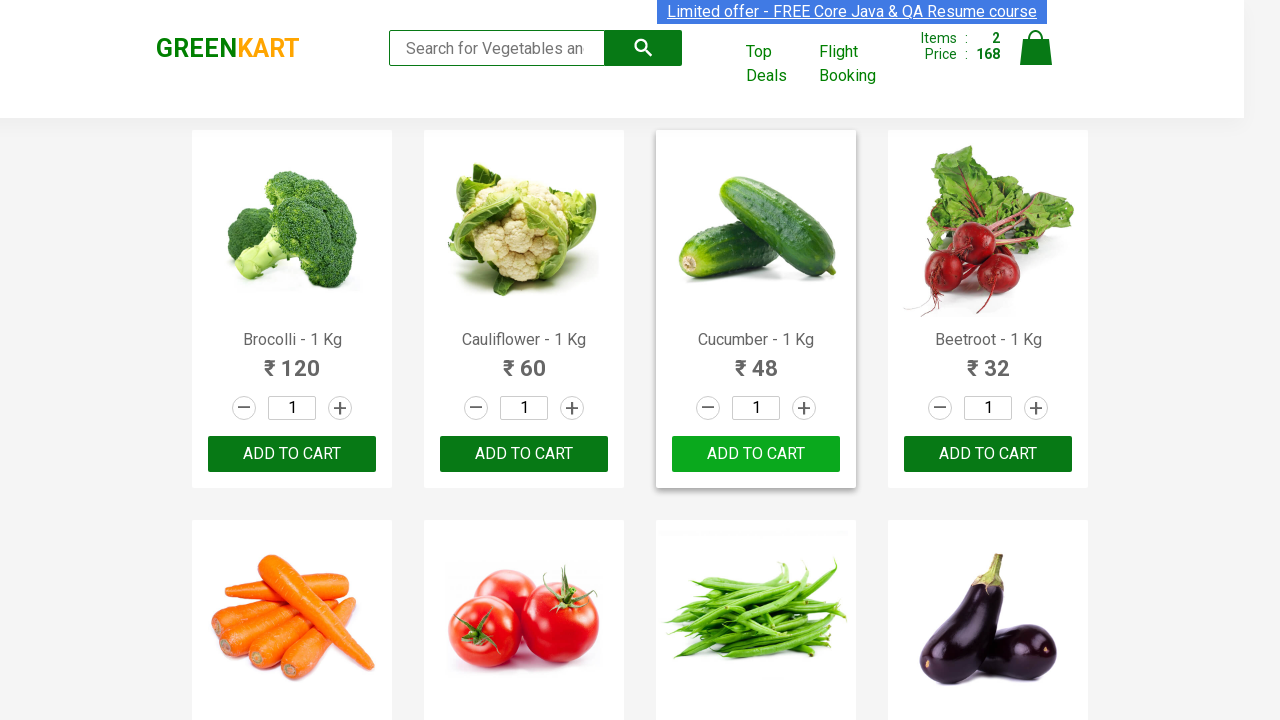

Retrieved text for product at index 26
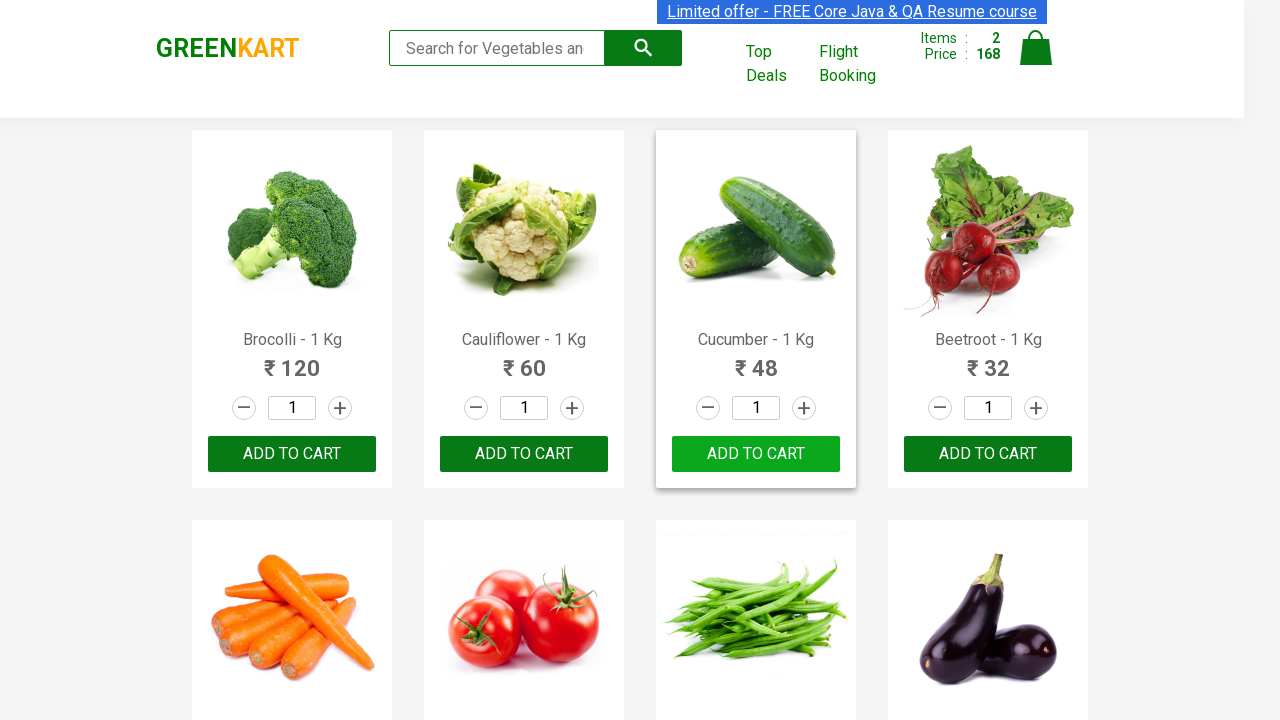

Retrieved text for product at index 27
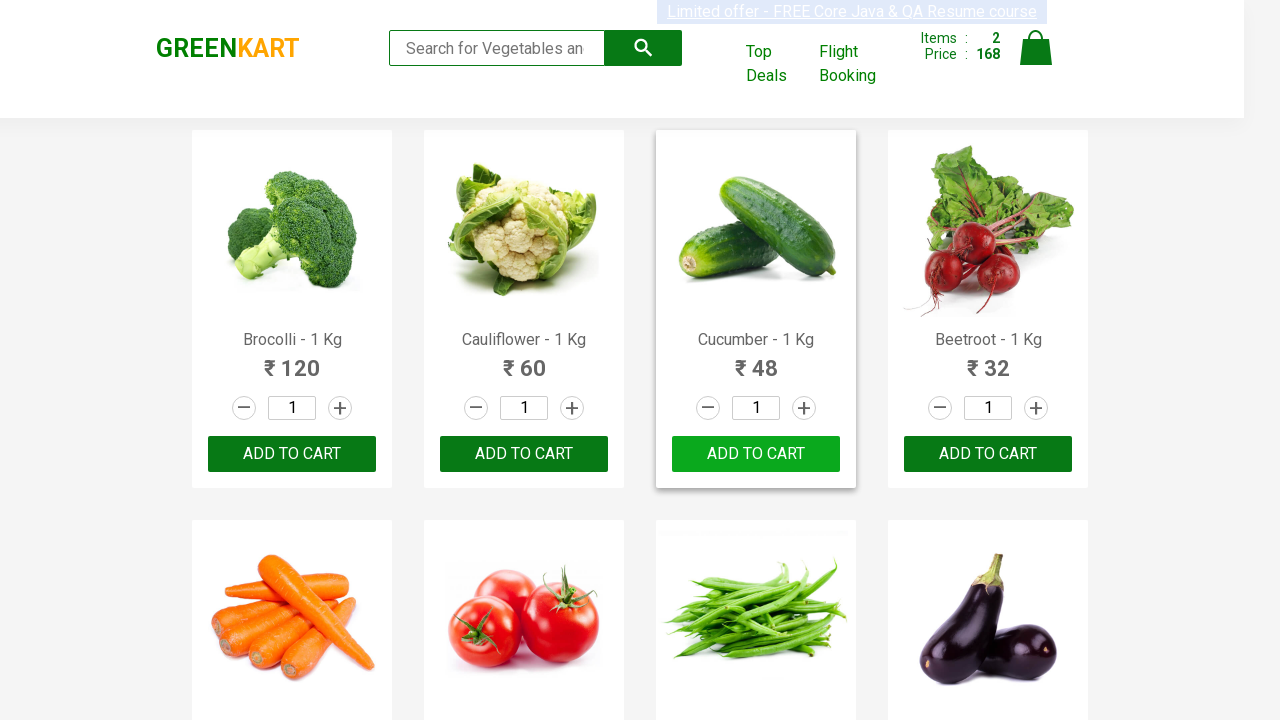

Retrieved text for product at index 28
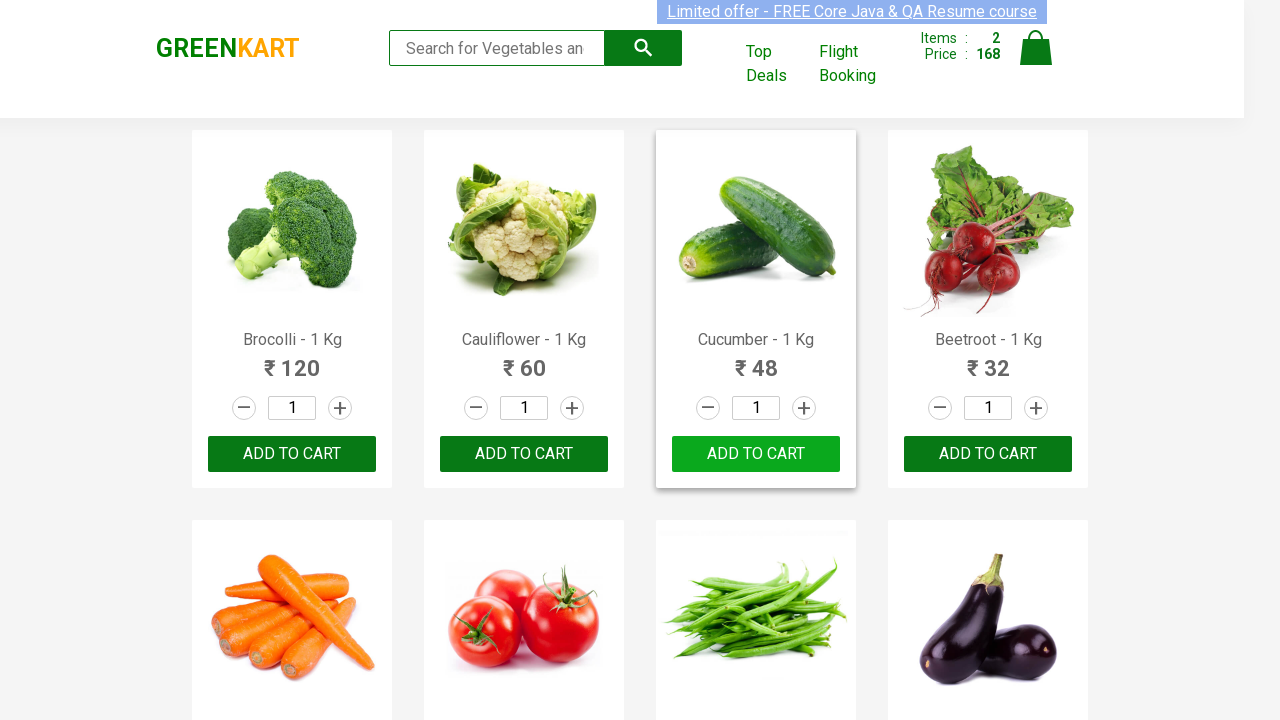

Retrieved text for product at index 29
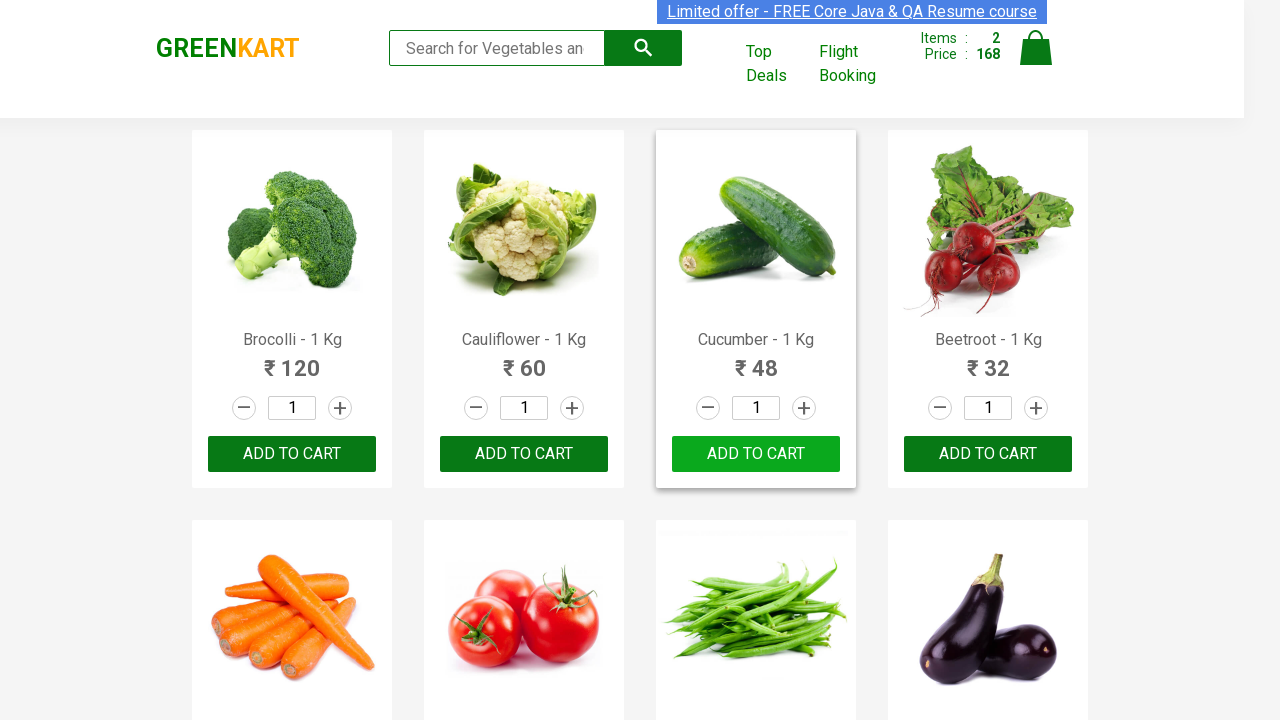

Clicked on cart icon to view shopping cart at (1036, 48) on img[alt='Cart']
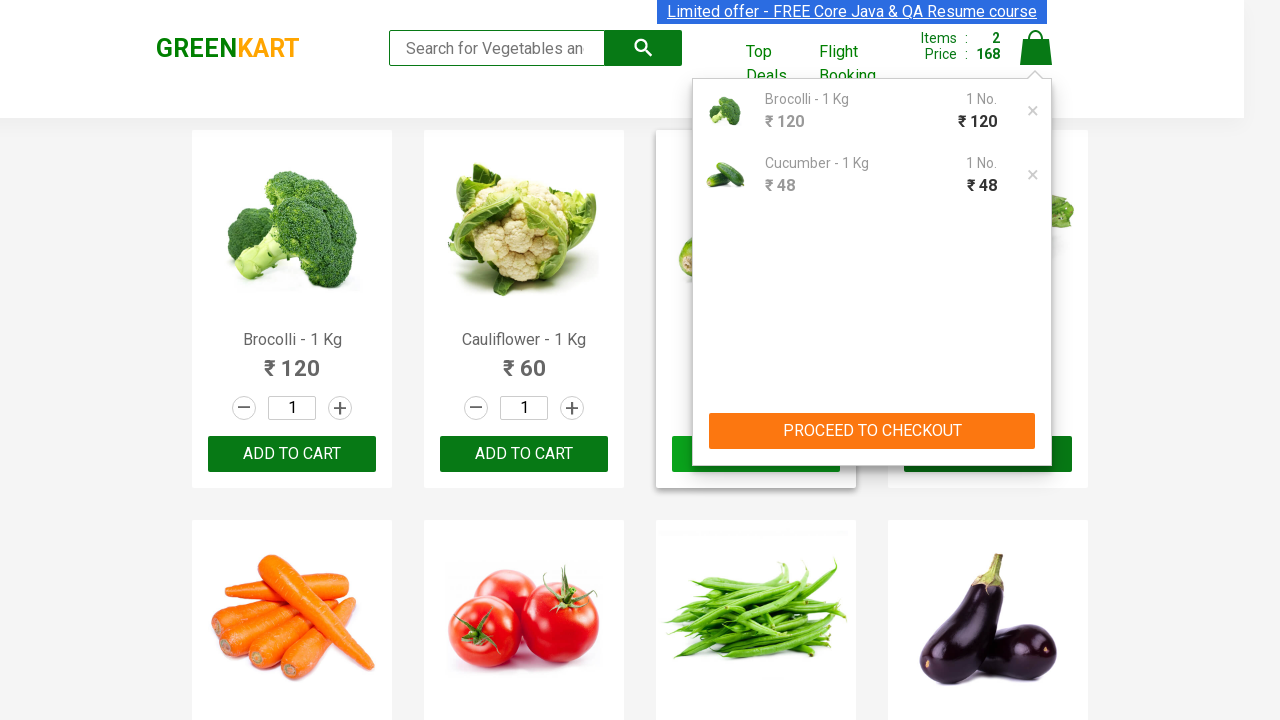

Clicked 'PROCEED TO CHECKOUT' button at (872, 431) on xpath=//button[contains(text(), 'PROCEED TO CHECKOUT')]
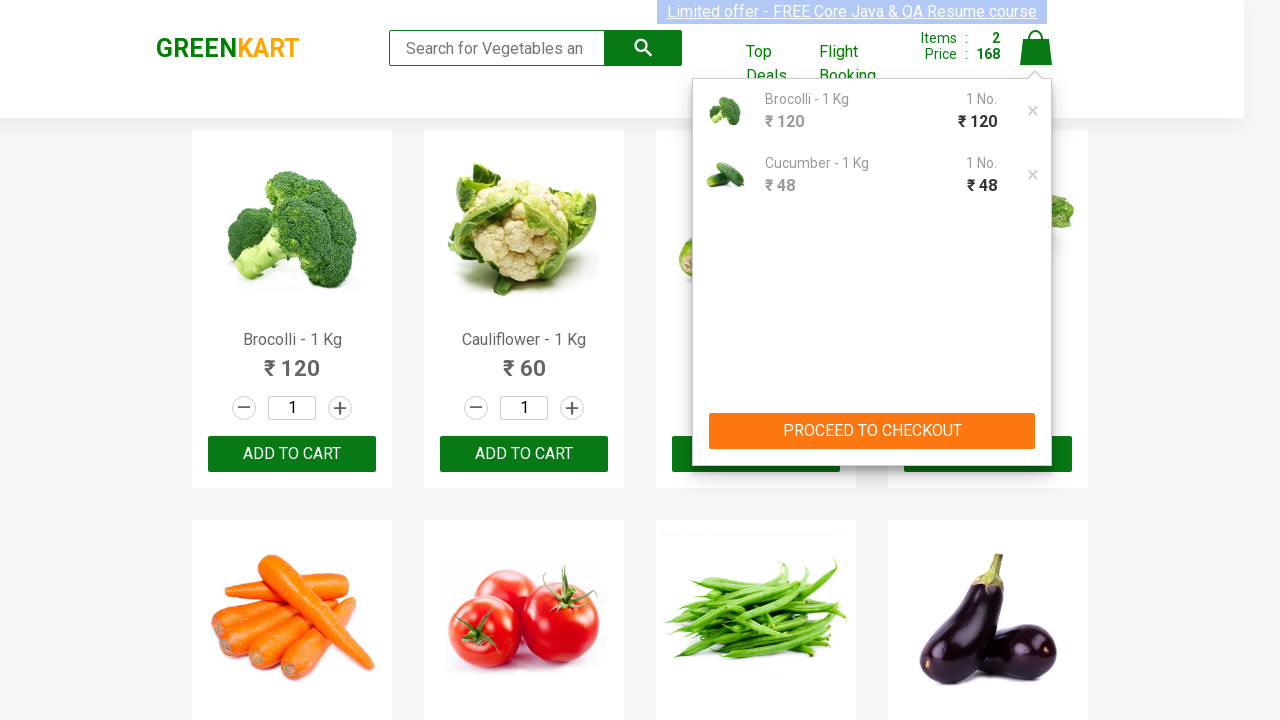

Waited for promo code input field to become visible
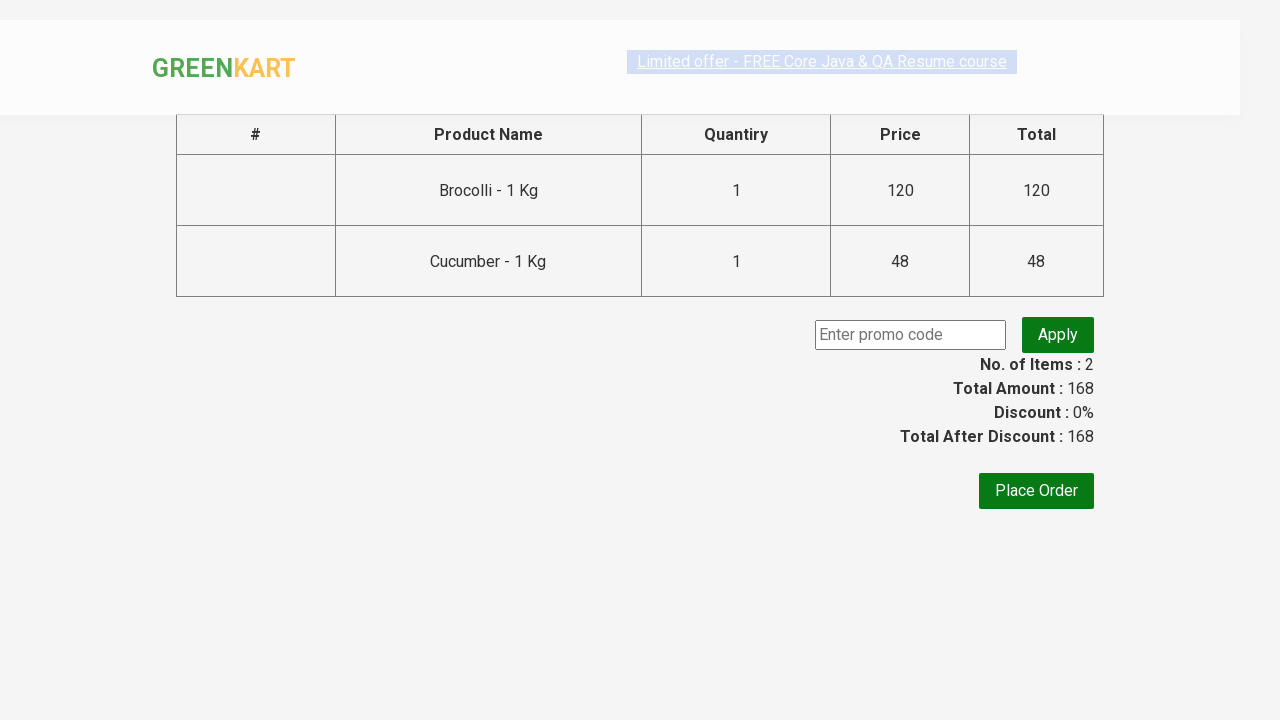

Entered promo code 'rahulshettyacademy' in promo code field on input.promoCode
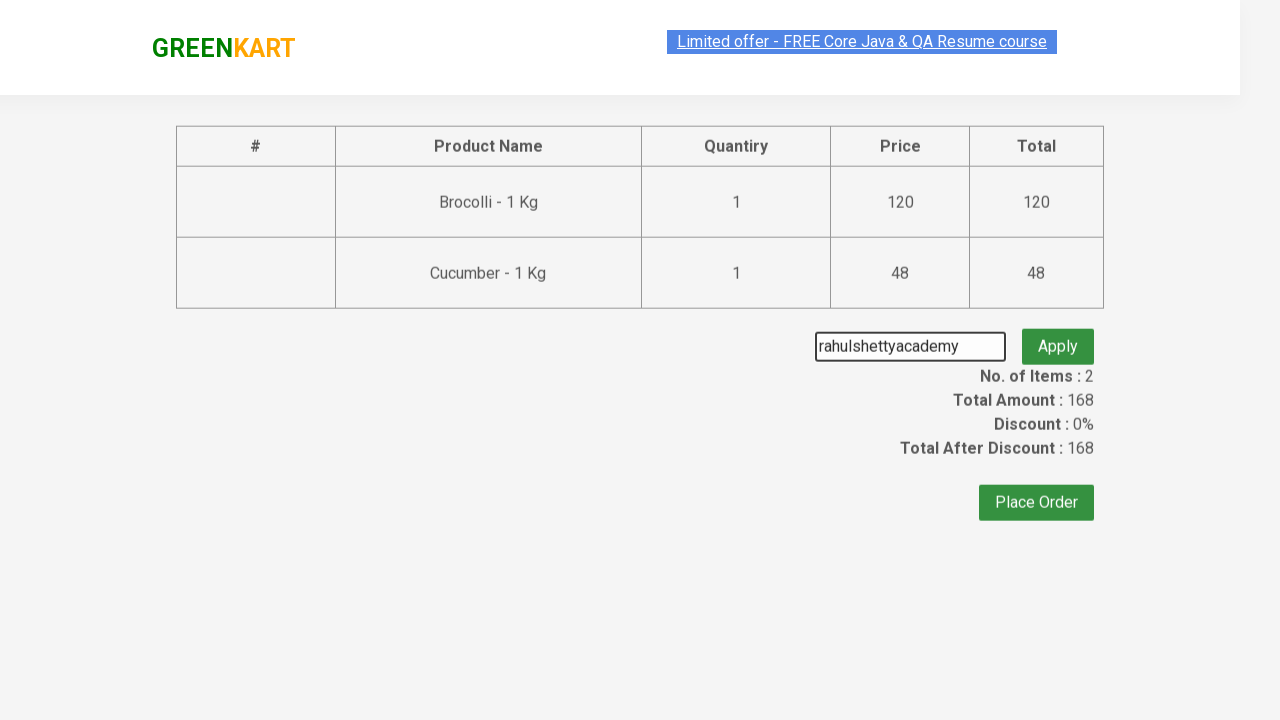

Clicked button to apply promo code at (1058, 335) on button.promoBtn
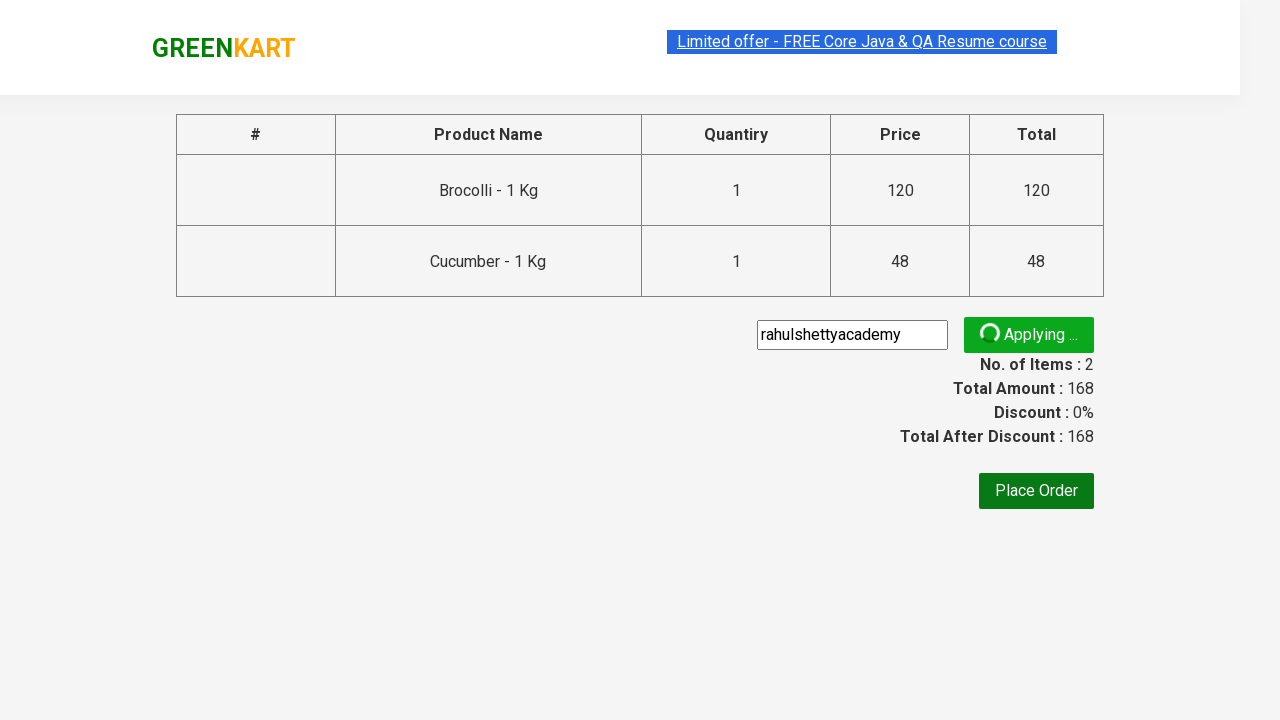

Waited for promo info message to appear confirming promo code application
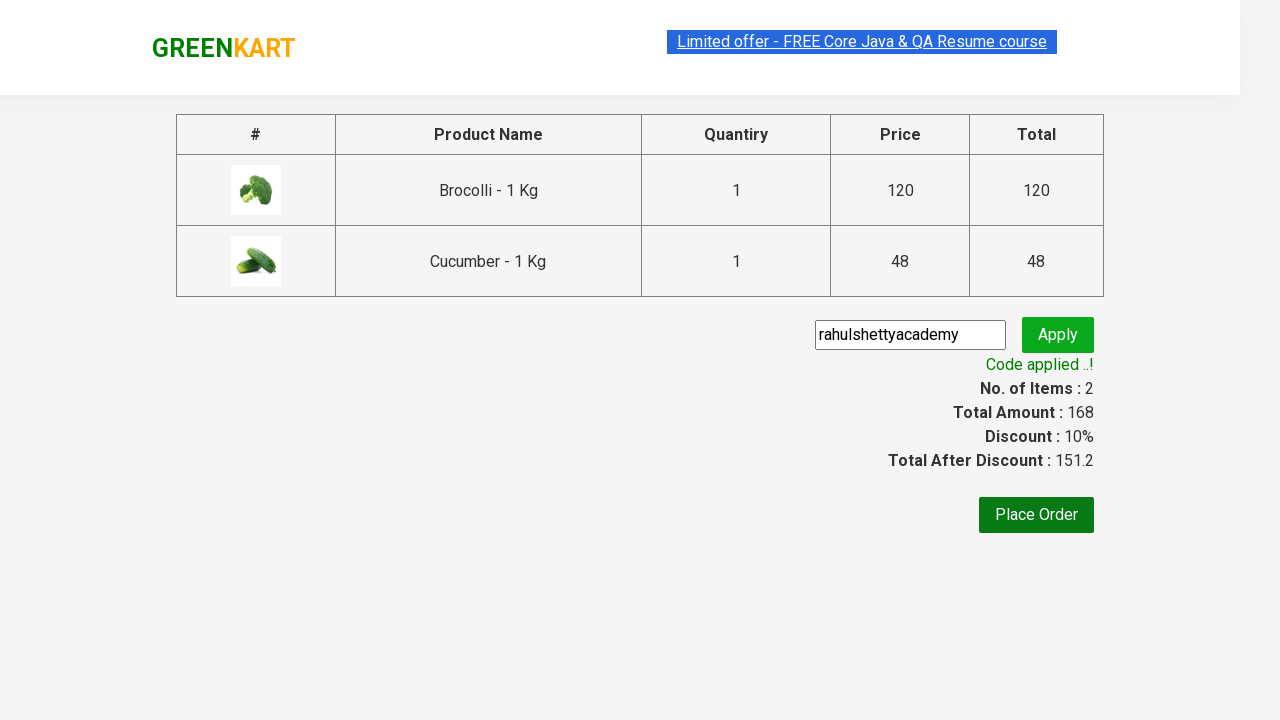

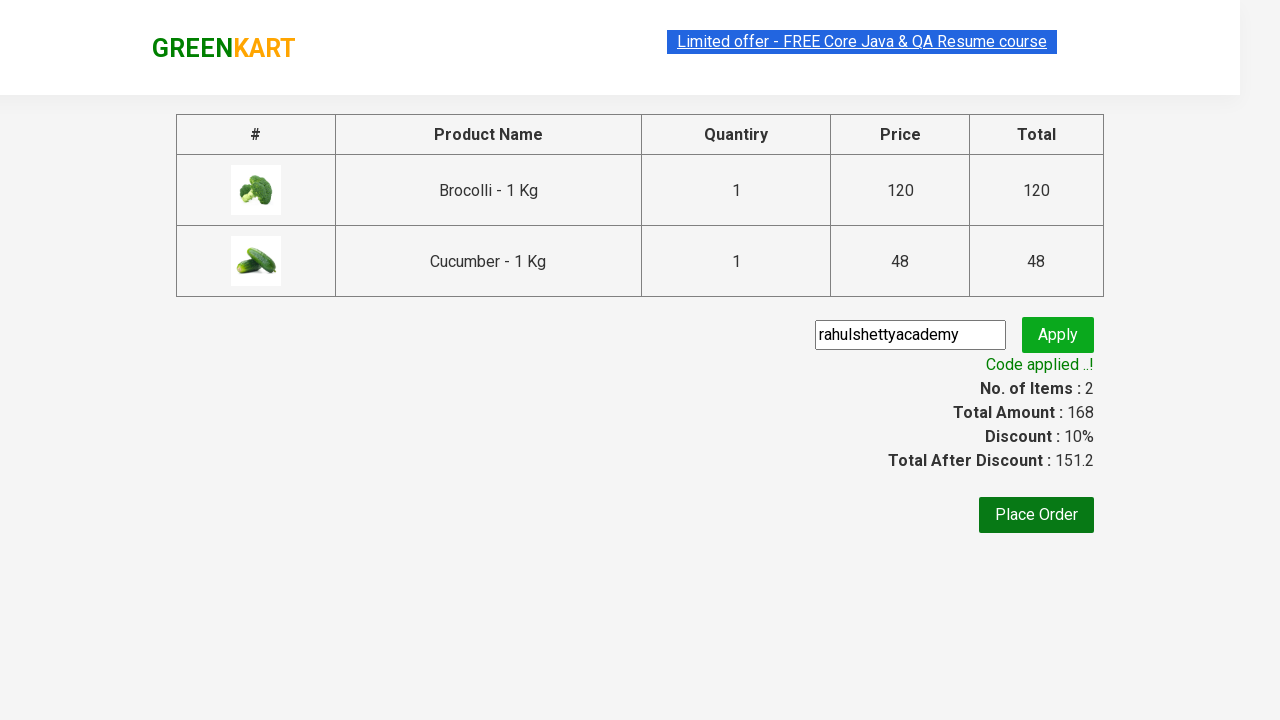